Navigates through a quotes website by clicking the next button to load subsequent pages until no more pages are available

Starting URL: http://quotes.toscrape.com/js-onclick

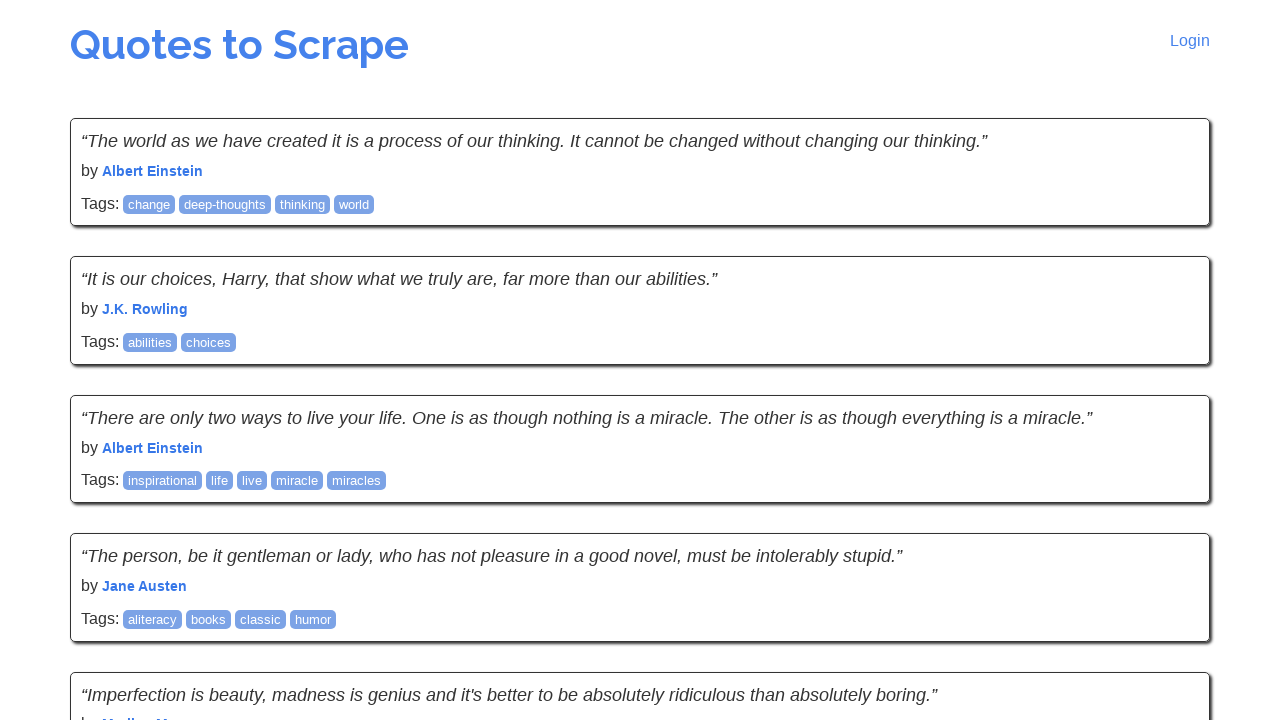

Waited for quotes to load on the page
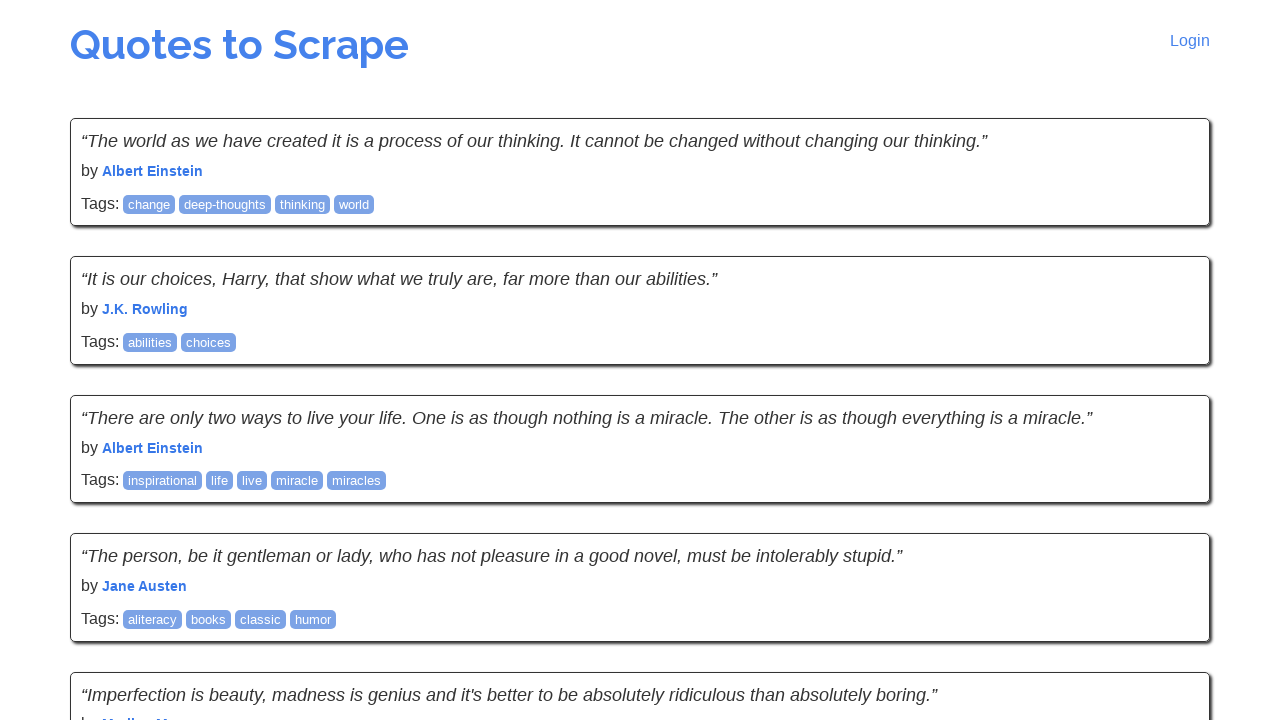

Queried for next button element
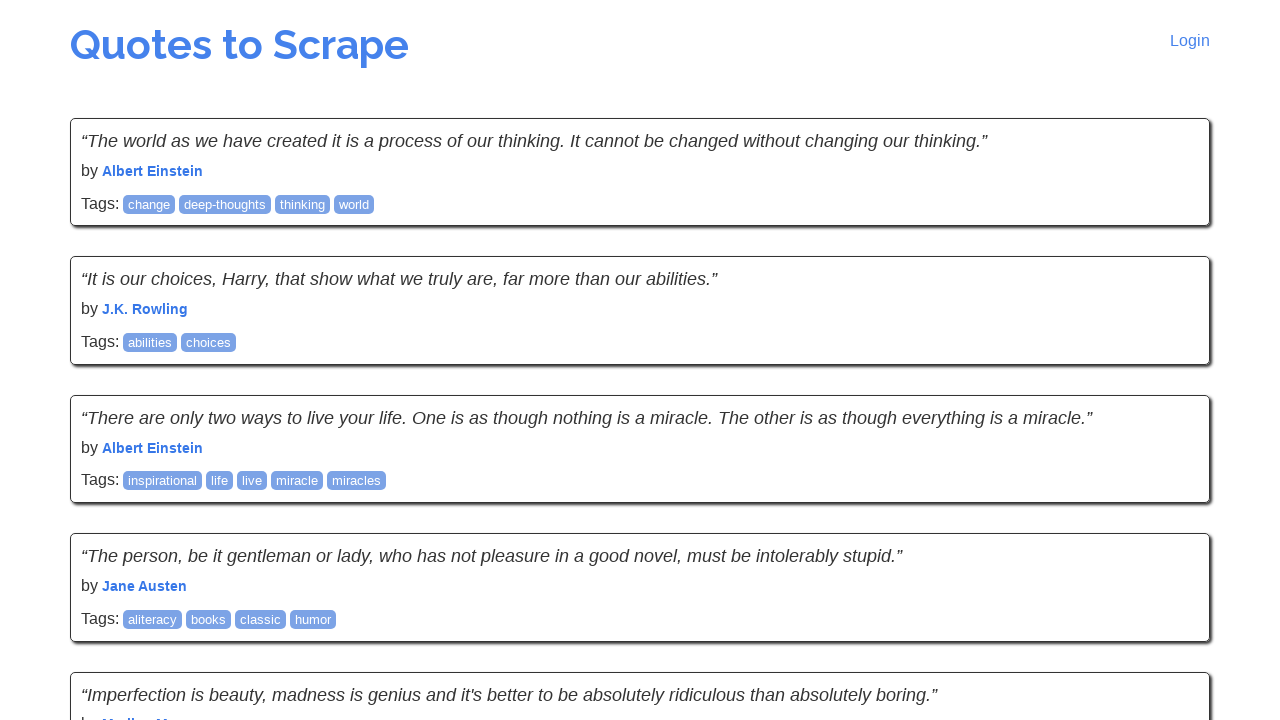

Clicked next button to load subsequent page
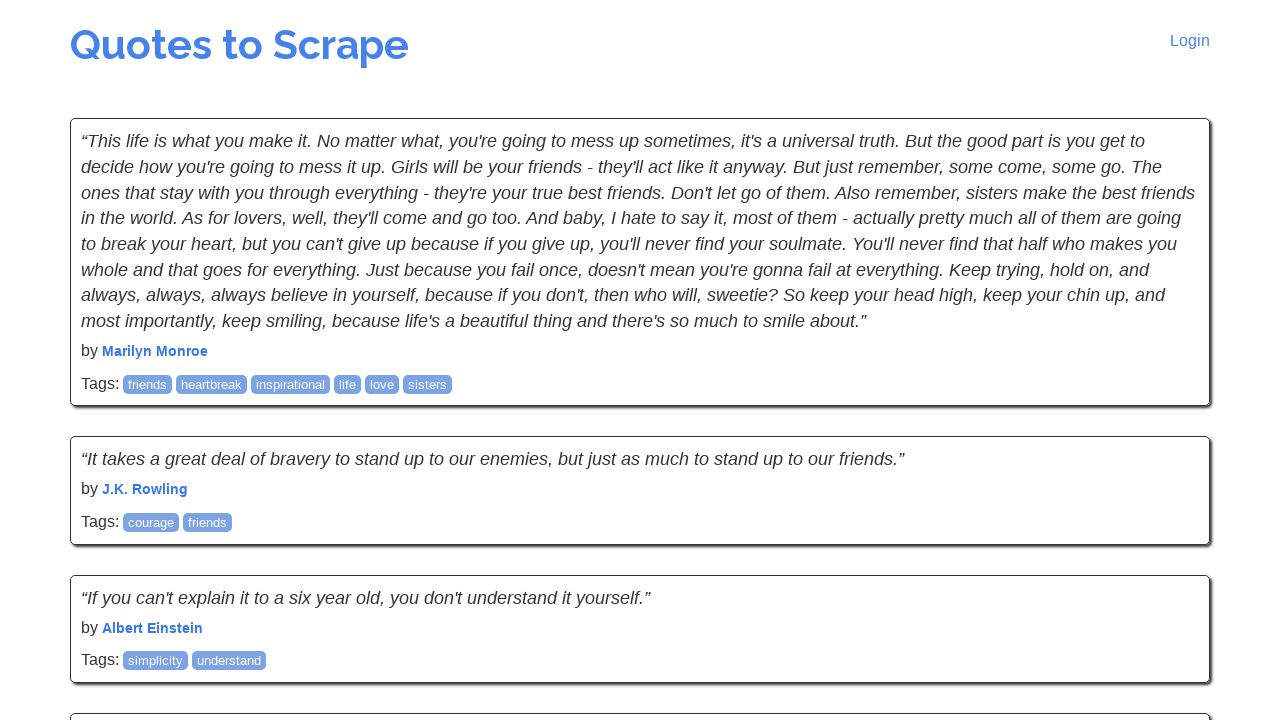

Waited 500ms for new content to load
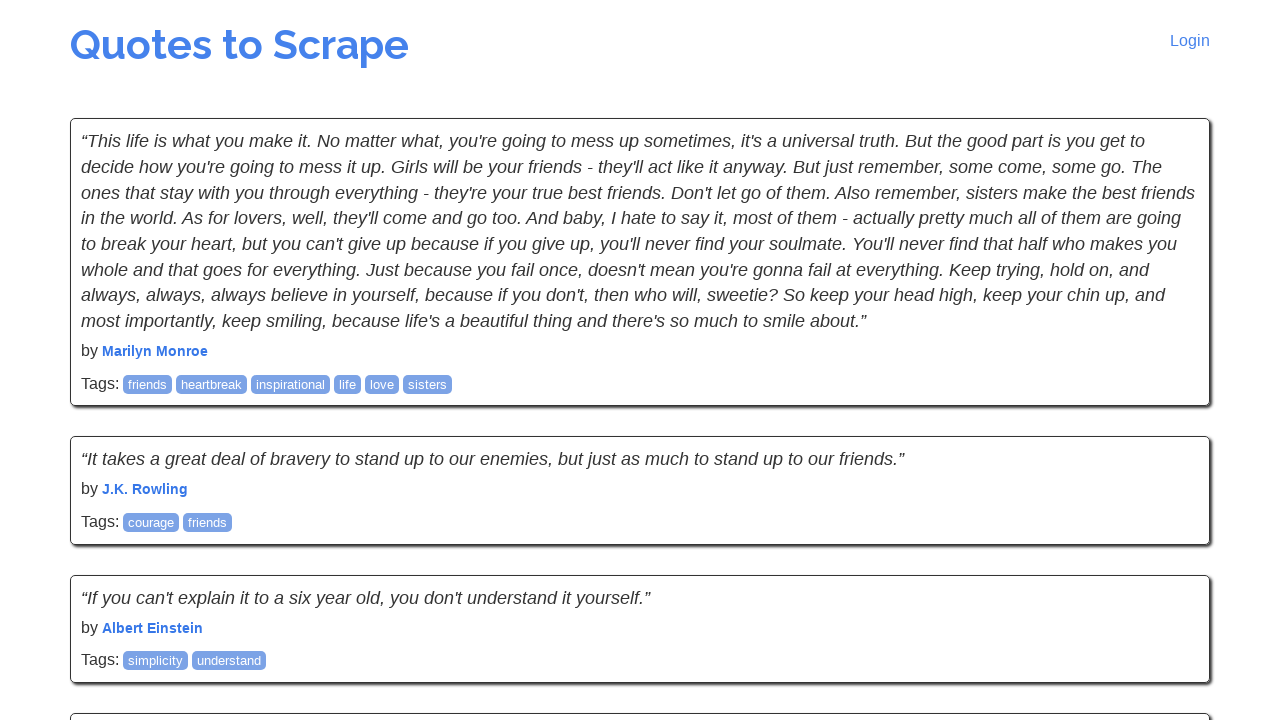

Waited for quotes to load on the page
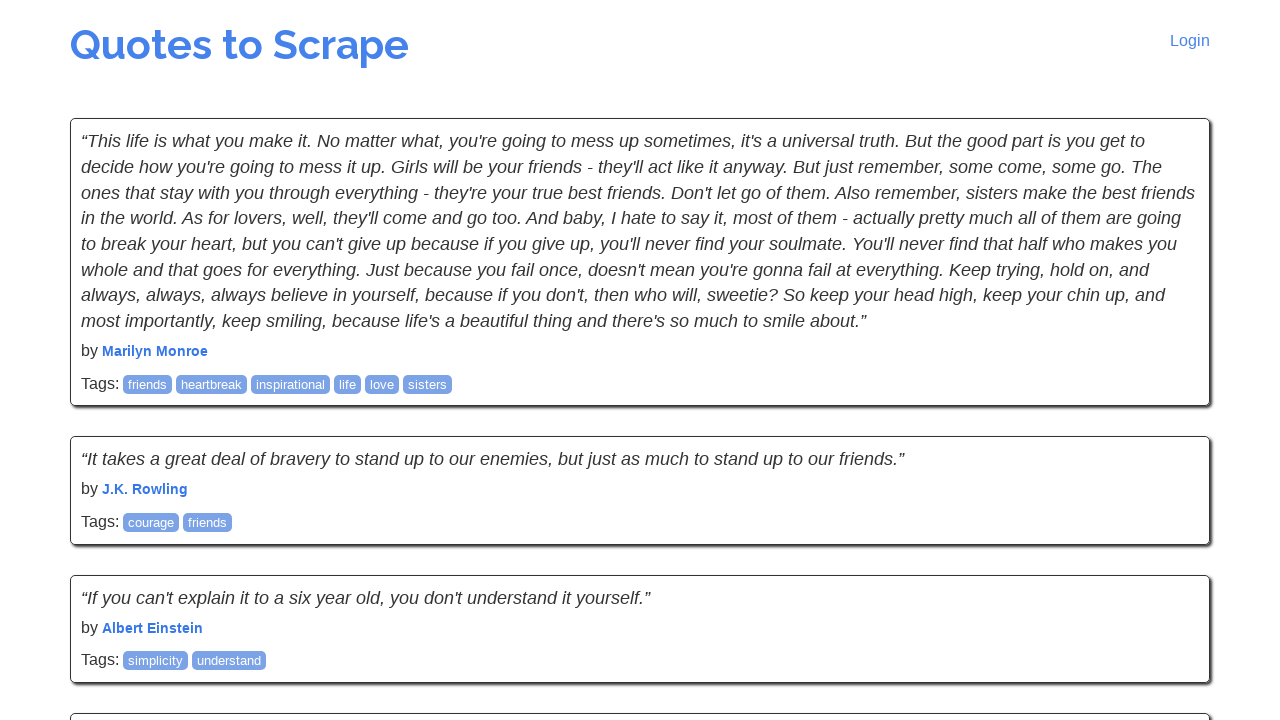

Queried for next button element
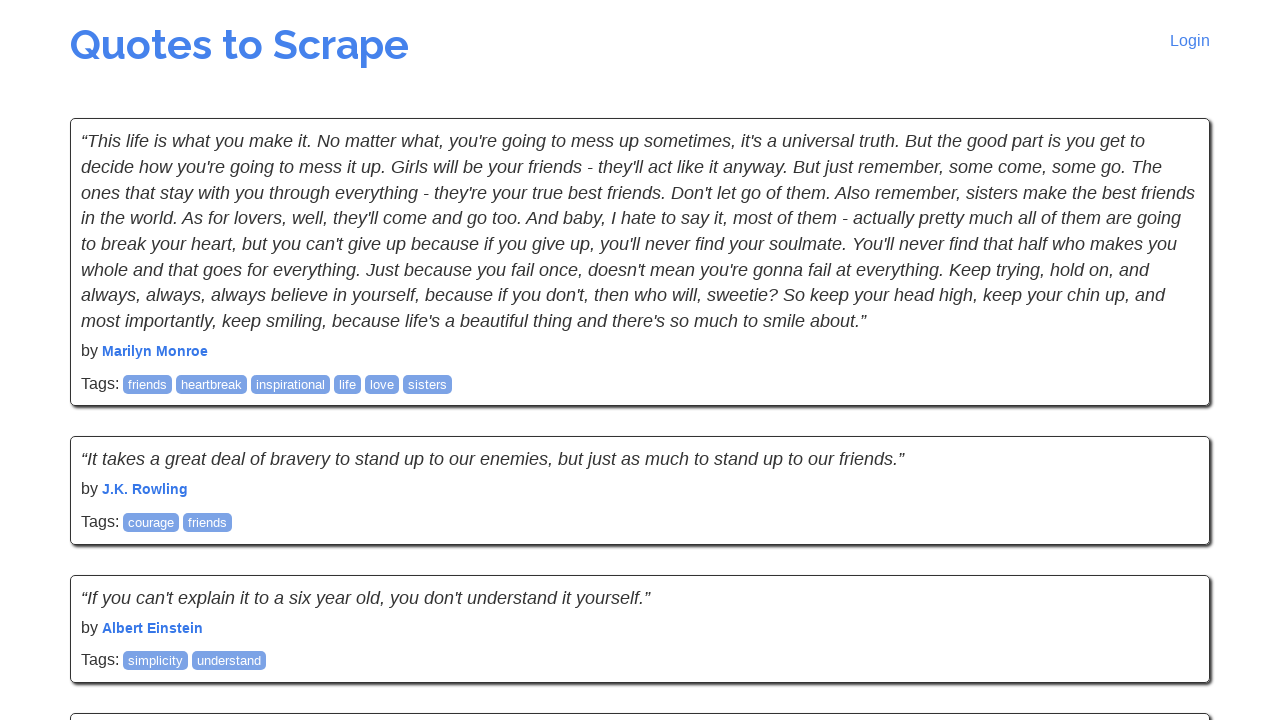

Clicked next button to load subsequent page
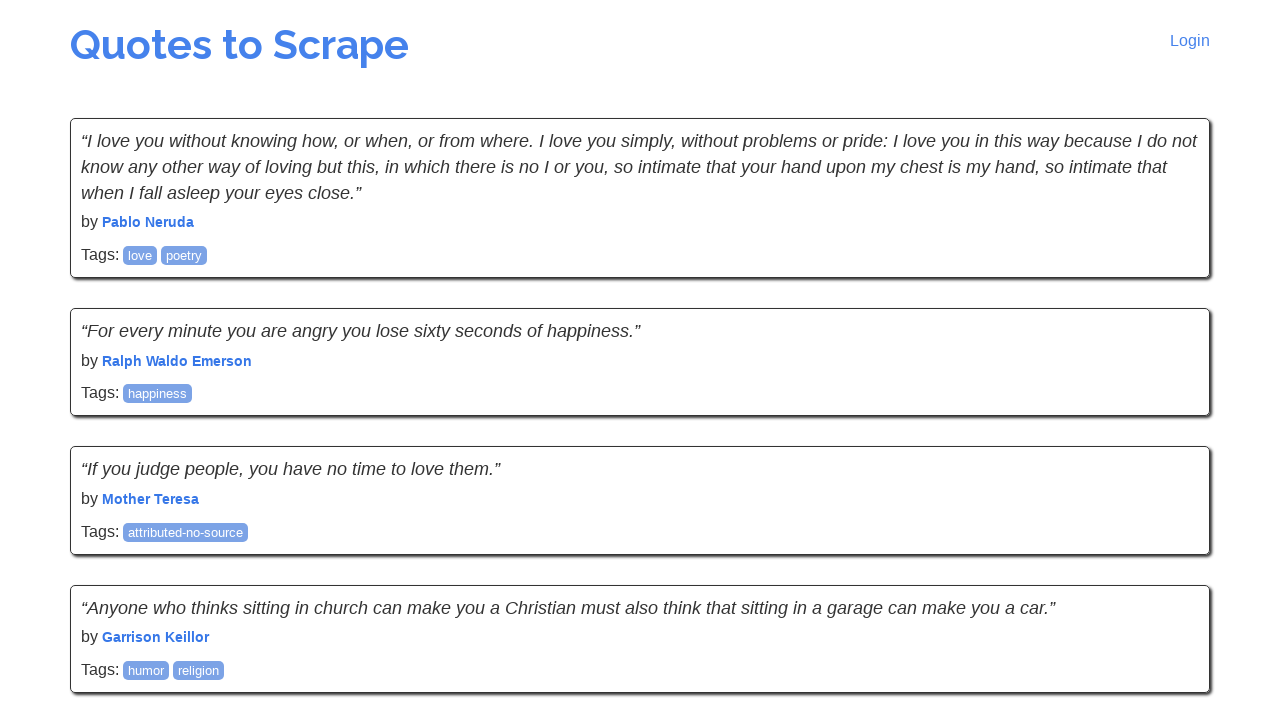

Waited 500ms for new content to load
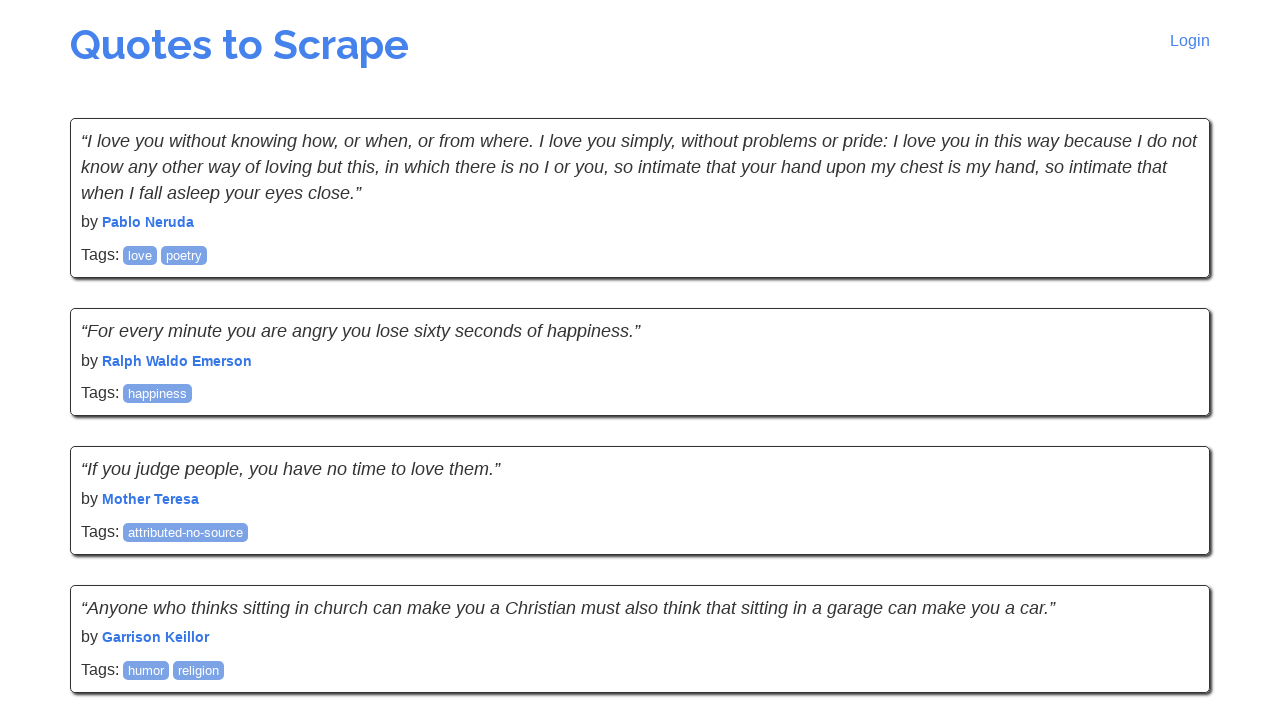

Waited for quotes to load on the page
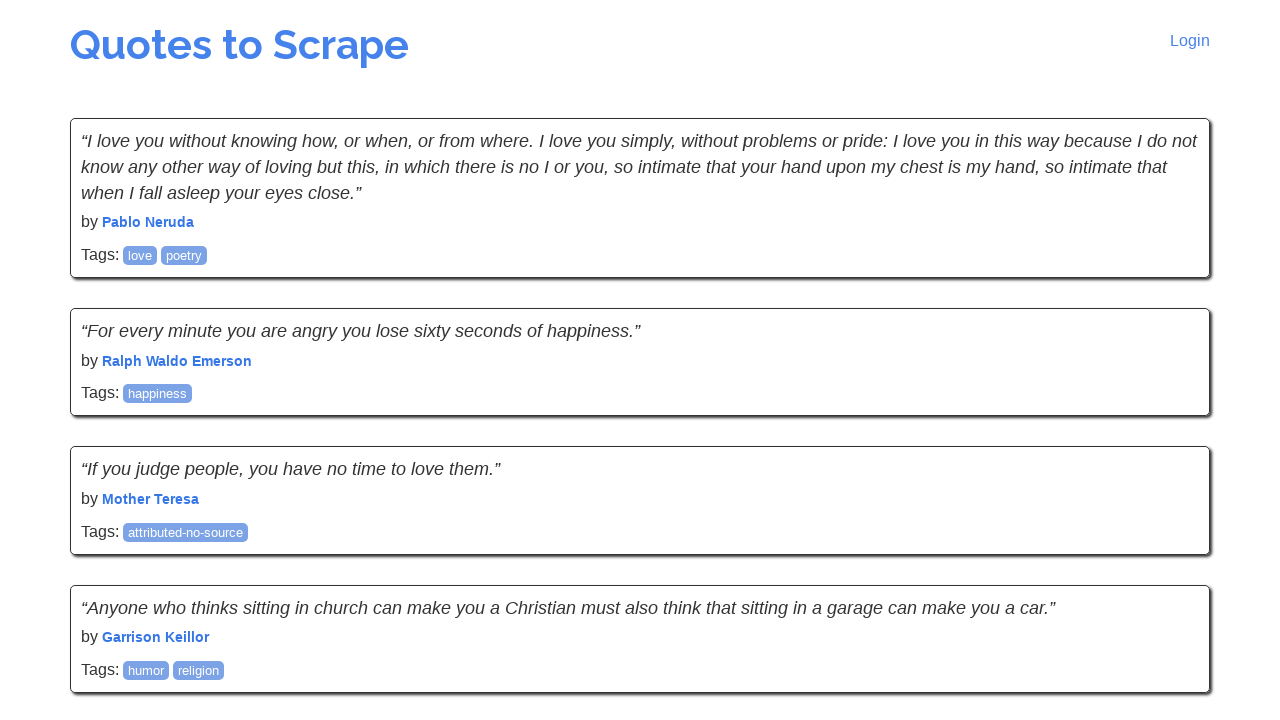

Queried for next button element
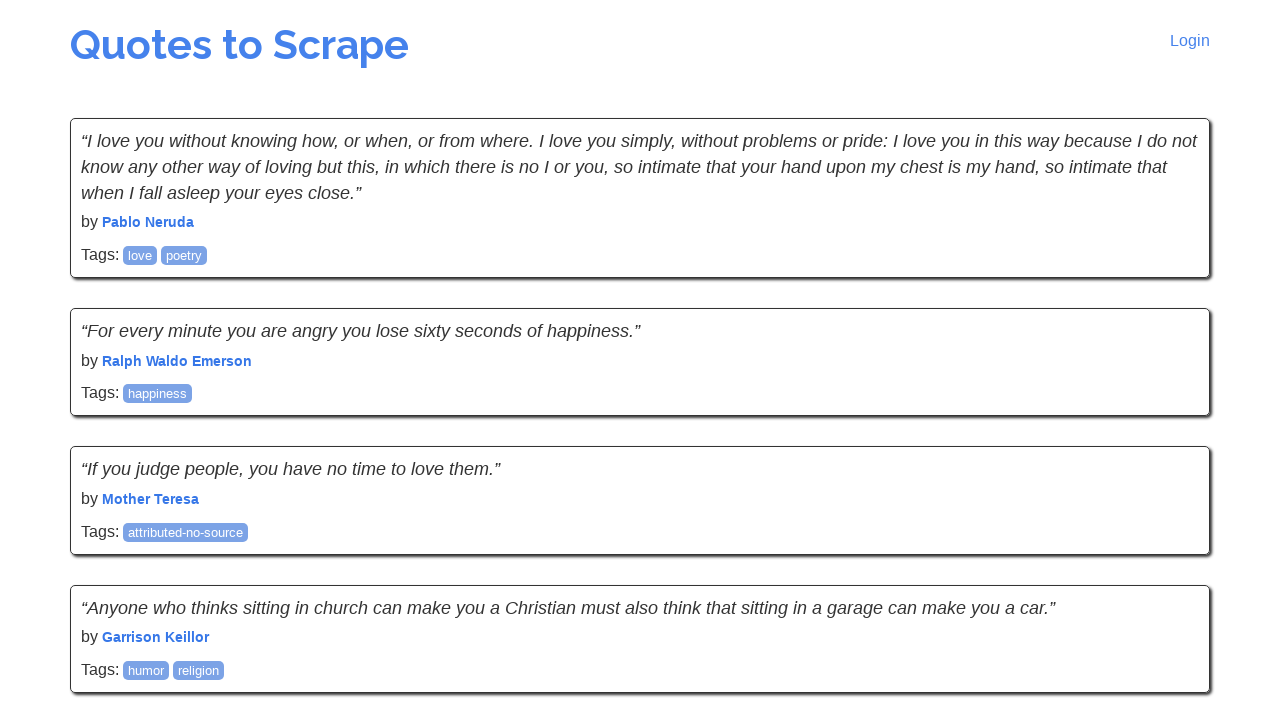

Clicked next button to load subsequent page
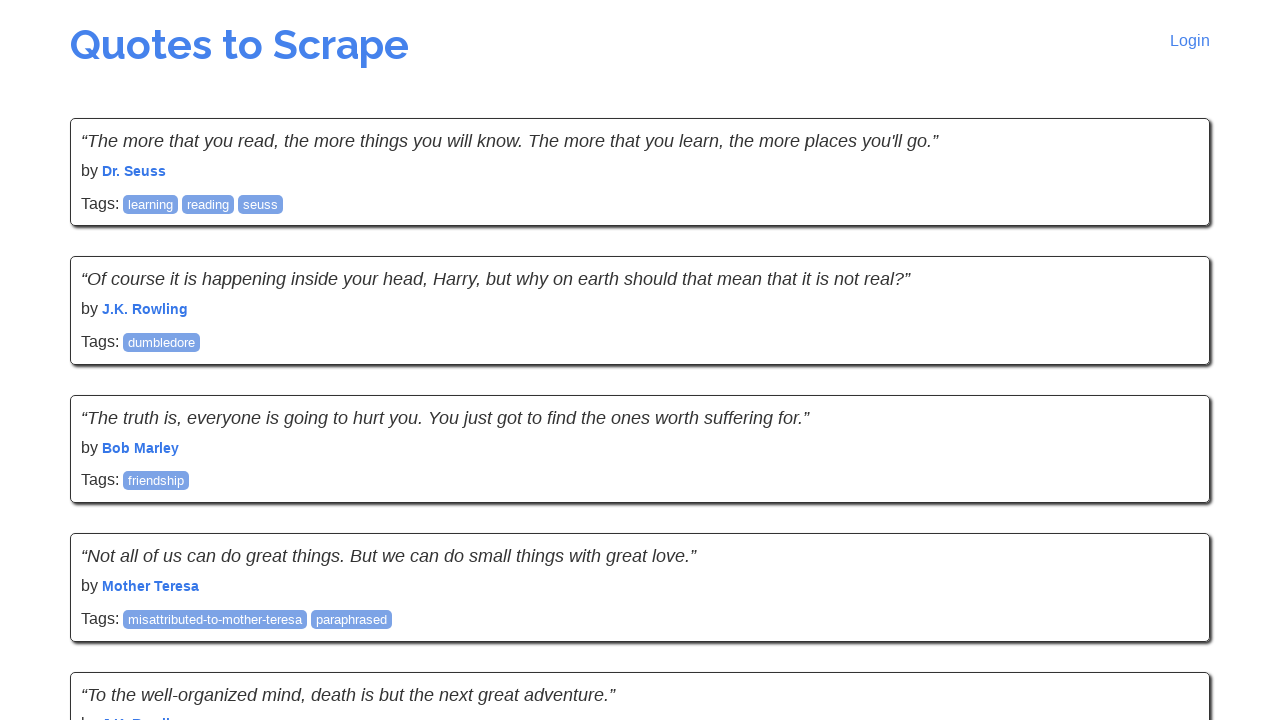

Waited 500ms for new content to load
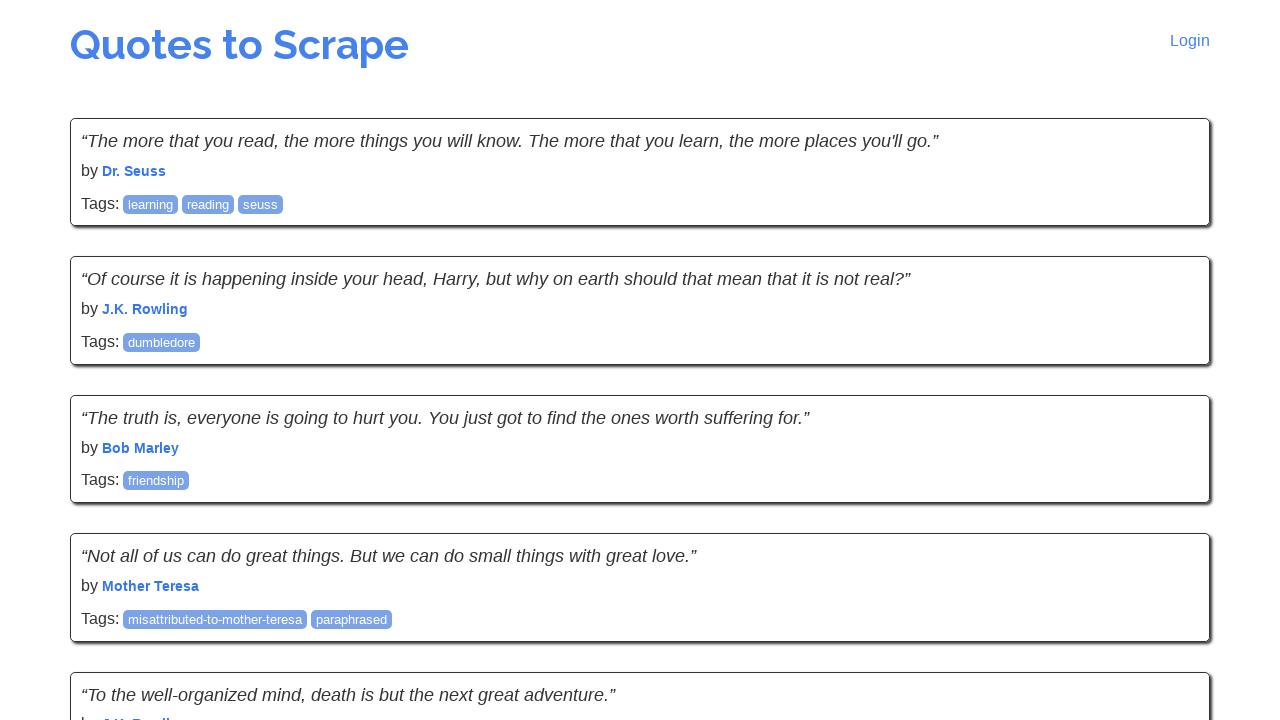

Waited for quotes to load on the page
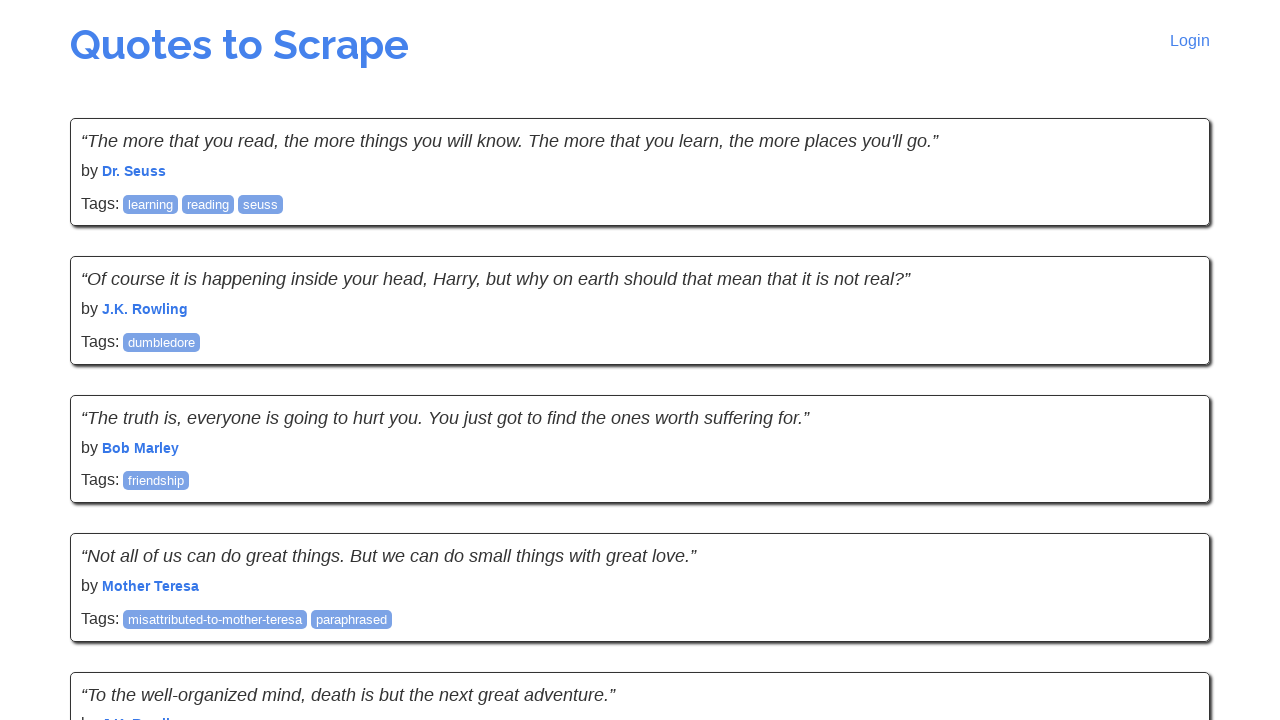

Queried for next button element
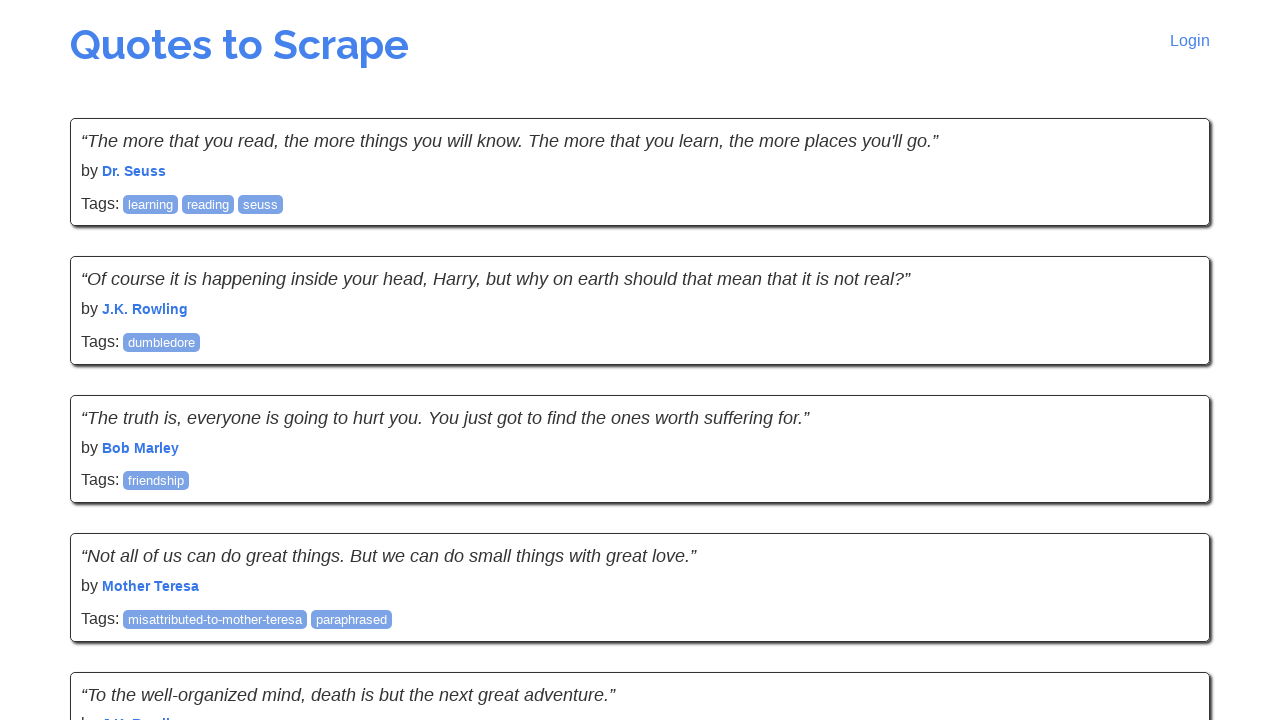

Clicked next button to load subsequent page
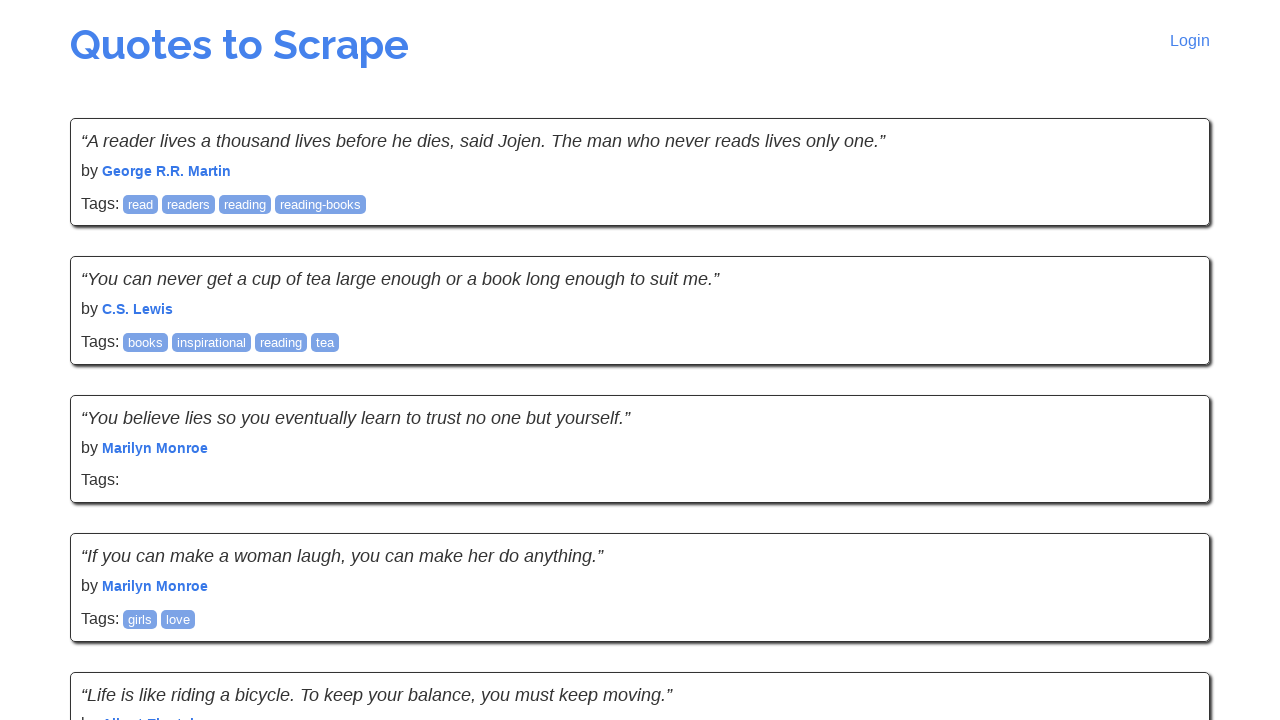

Waited 500ms for new content to load
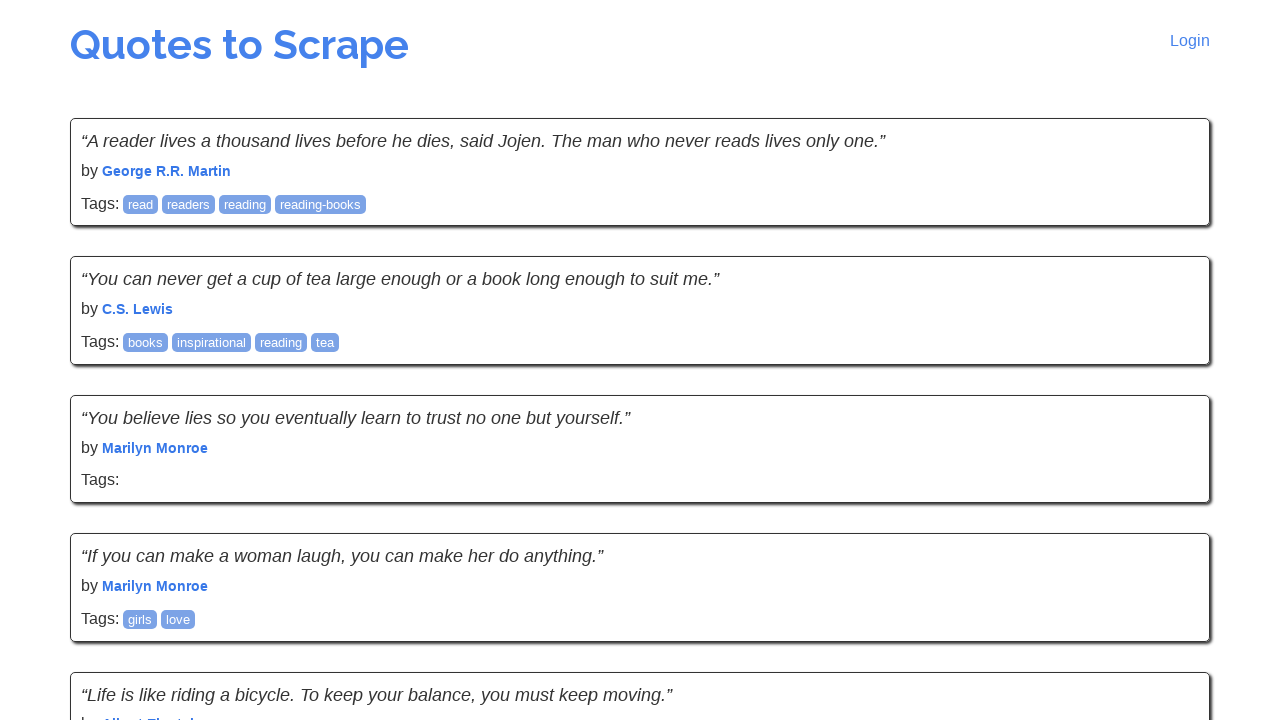

Waited for quotes to load on the page
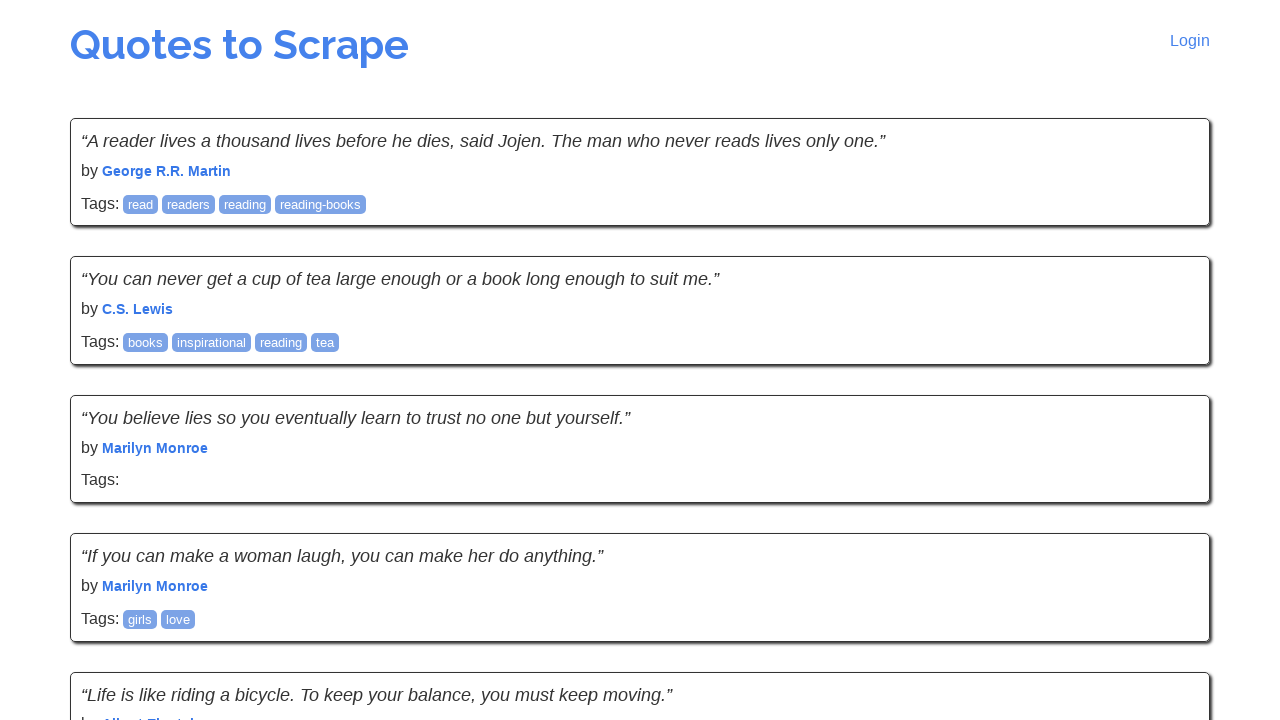

Queried for next button element
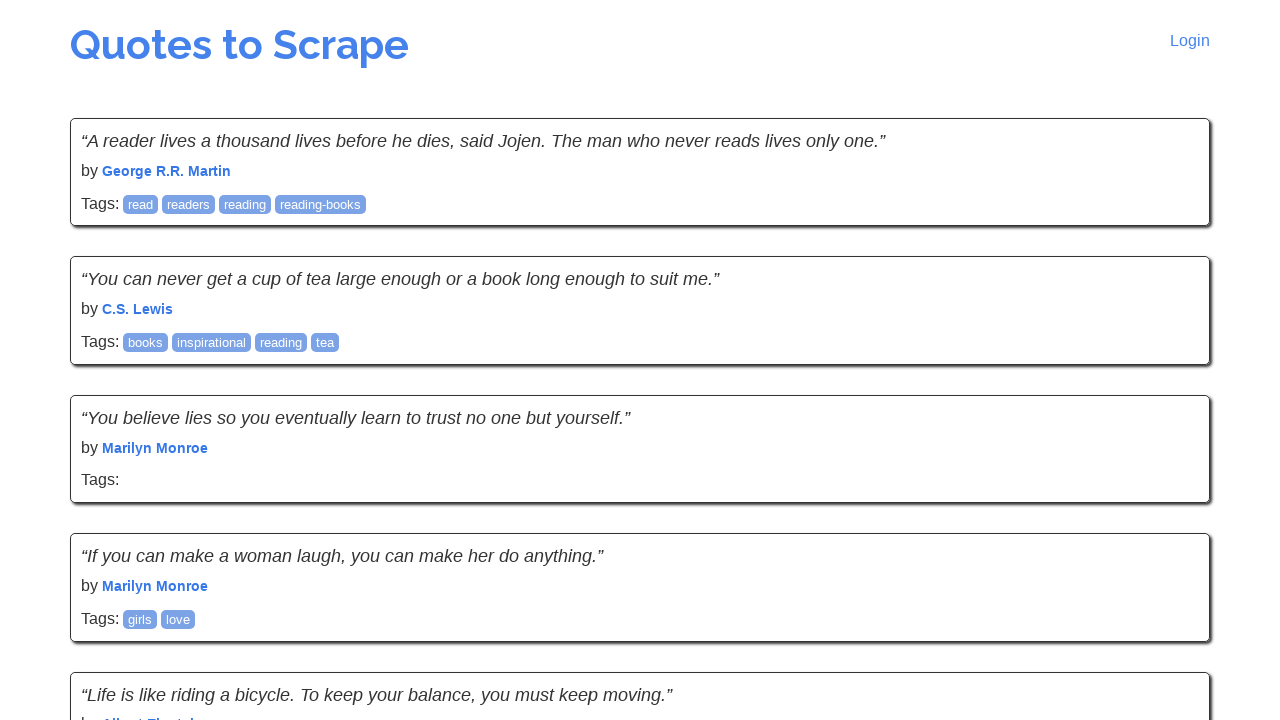

Clicked next button to load subsequent page
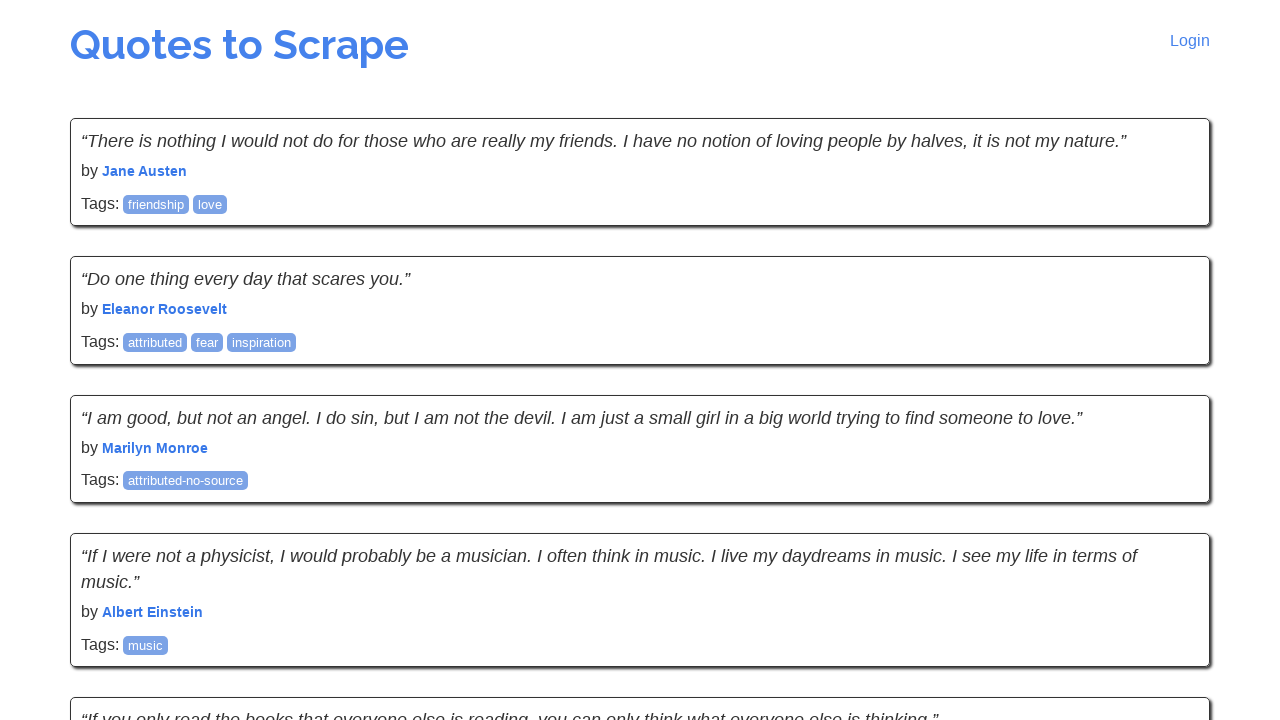

Waited 500ms for new content to load
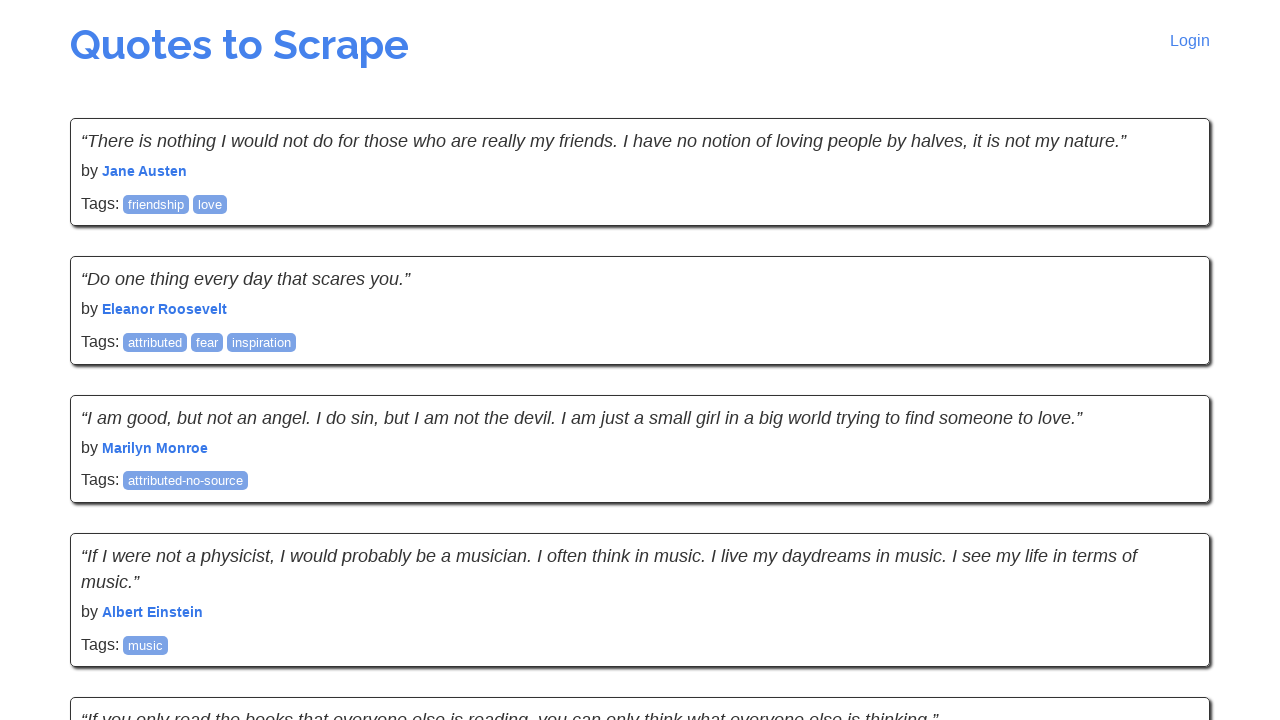

Waited for quotes to load on the page
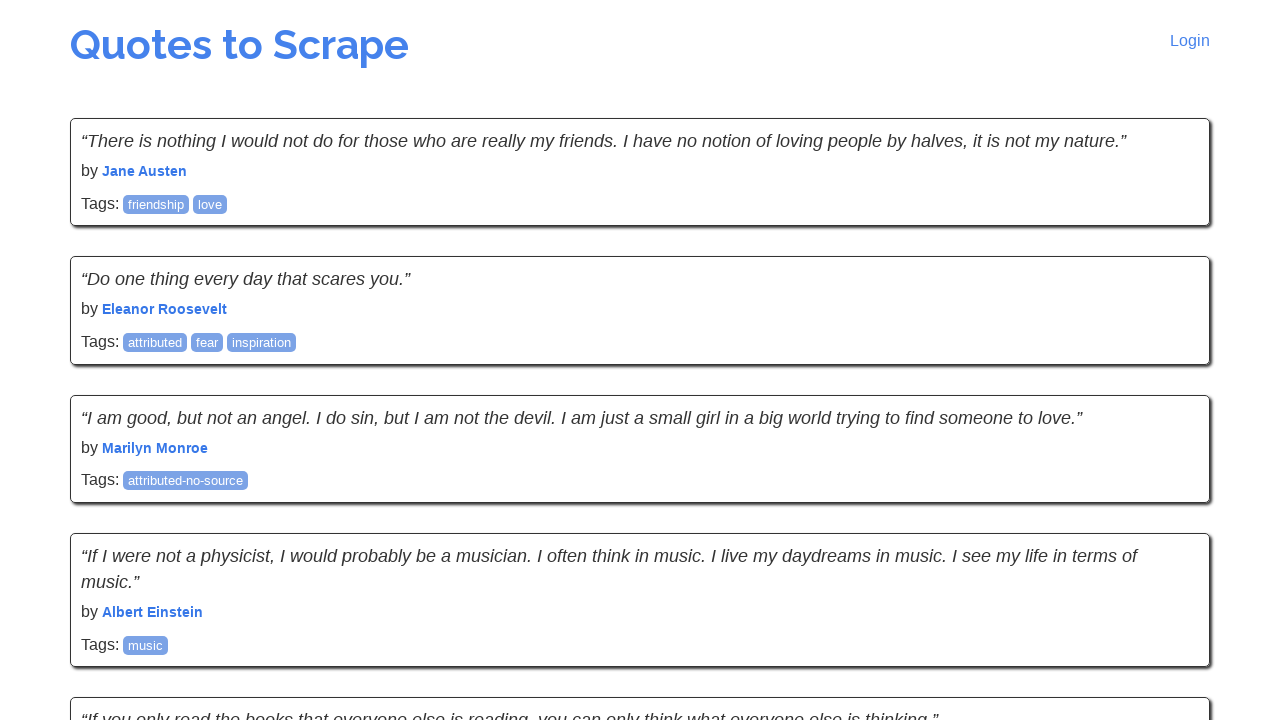

Queried for next button element
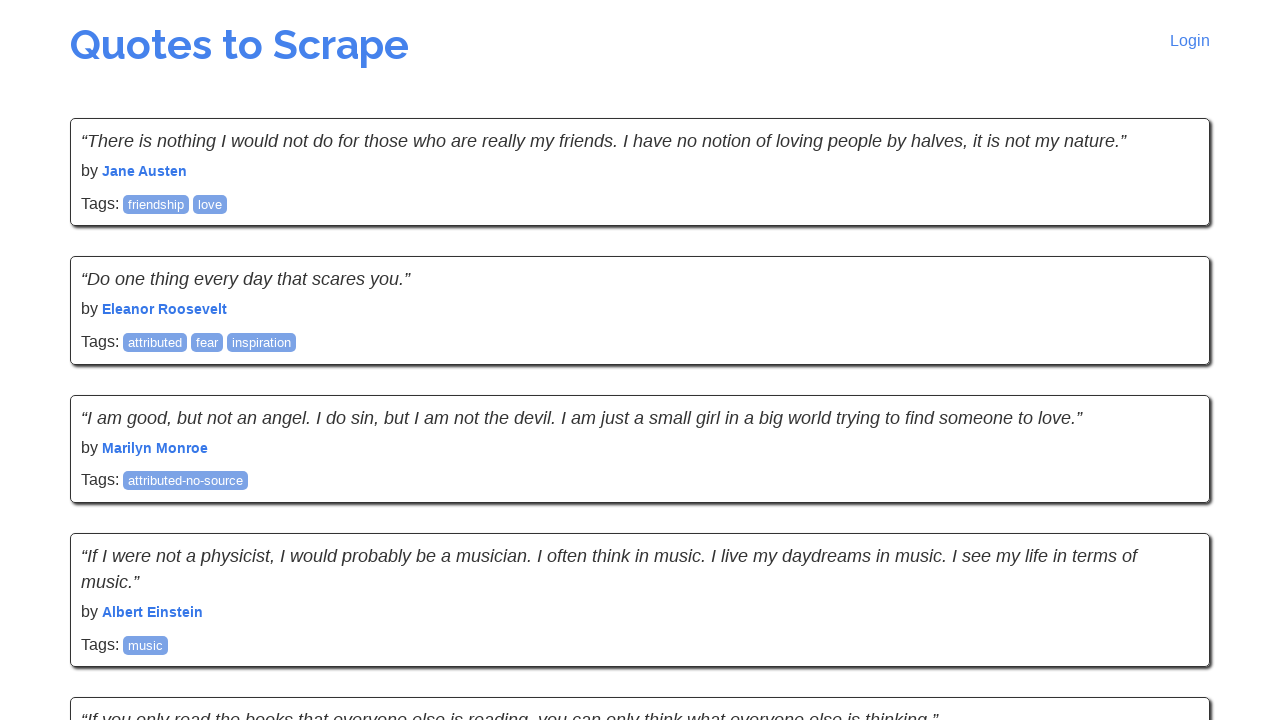

Clicked next button to load subsequent page
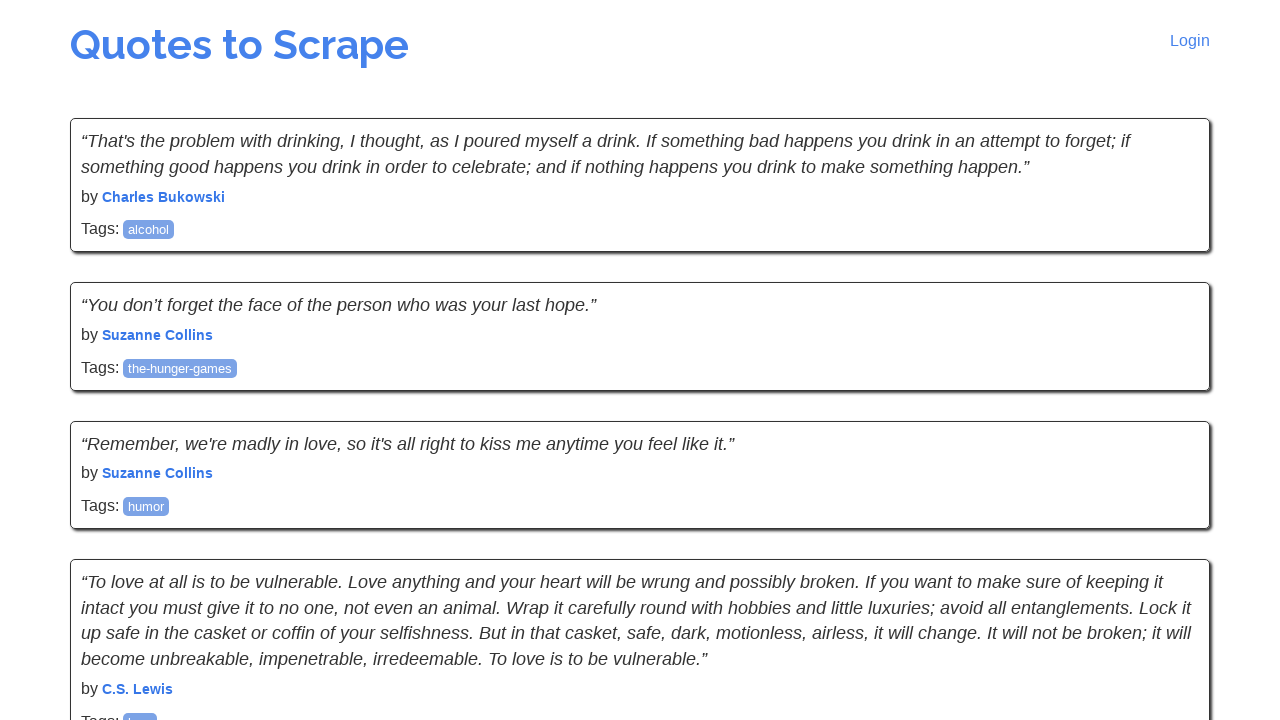

Waited 500ms for new content to load
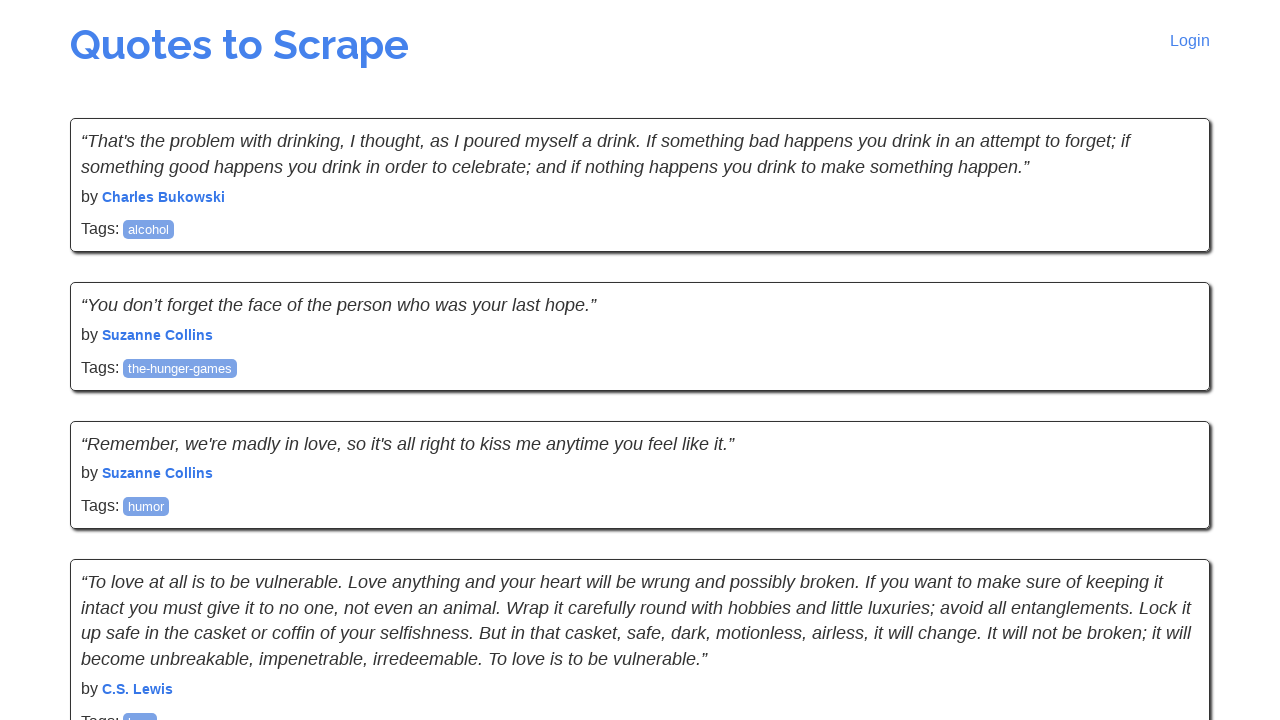

Waited for quotes to load on the page
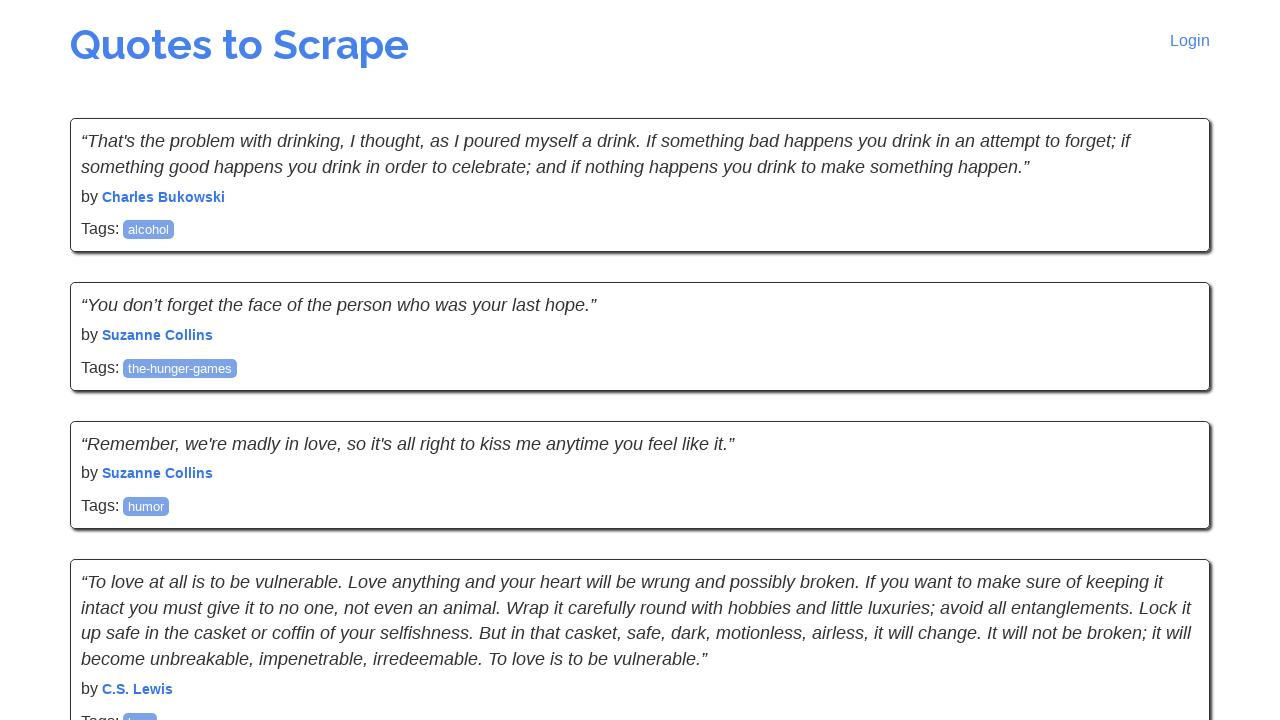

Queried for next button element
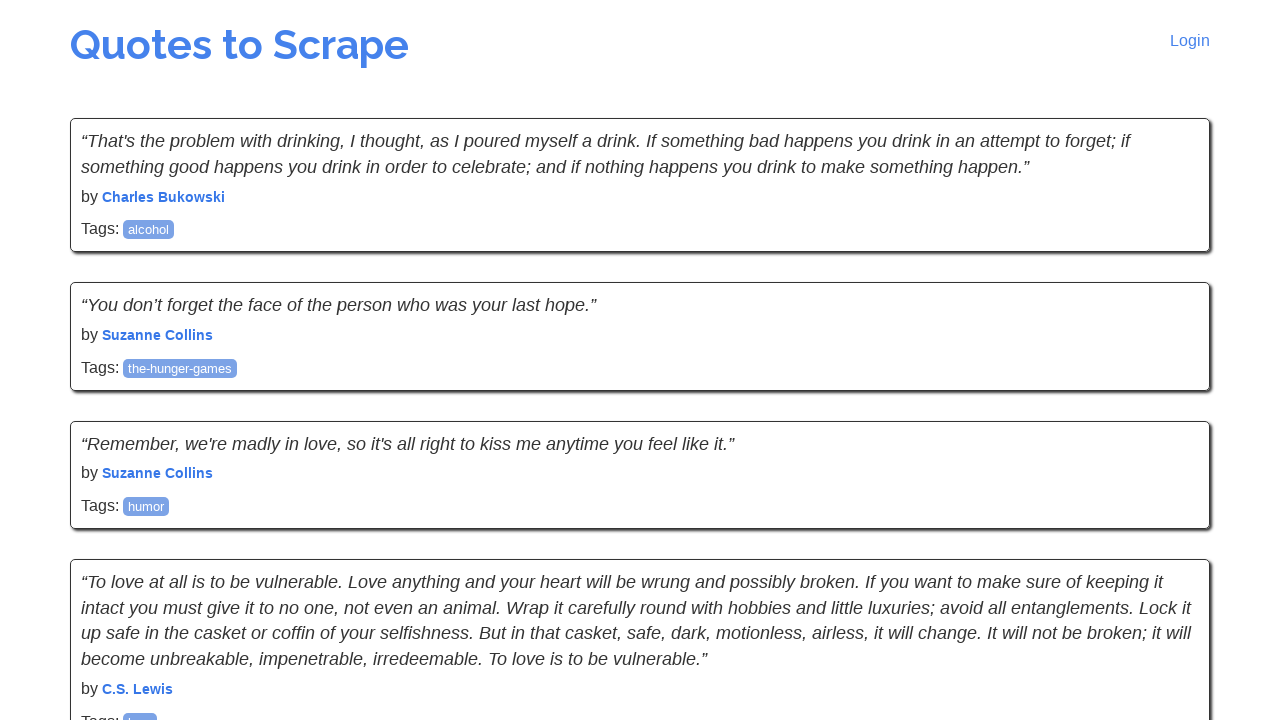

Clicked next button to load subsequent page
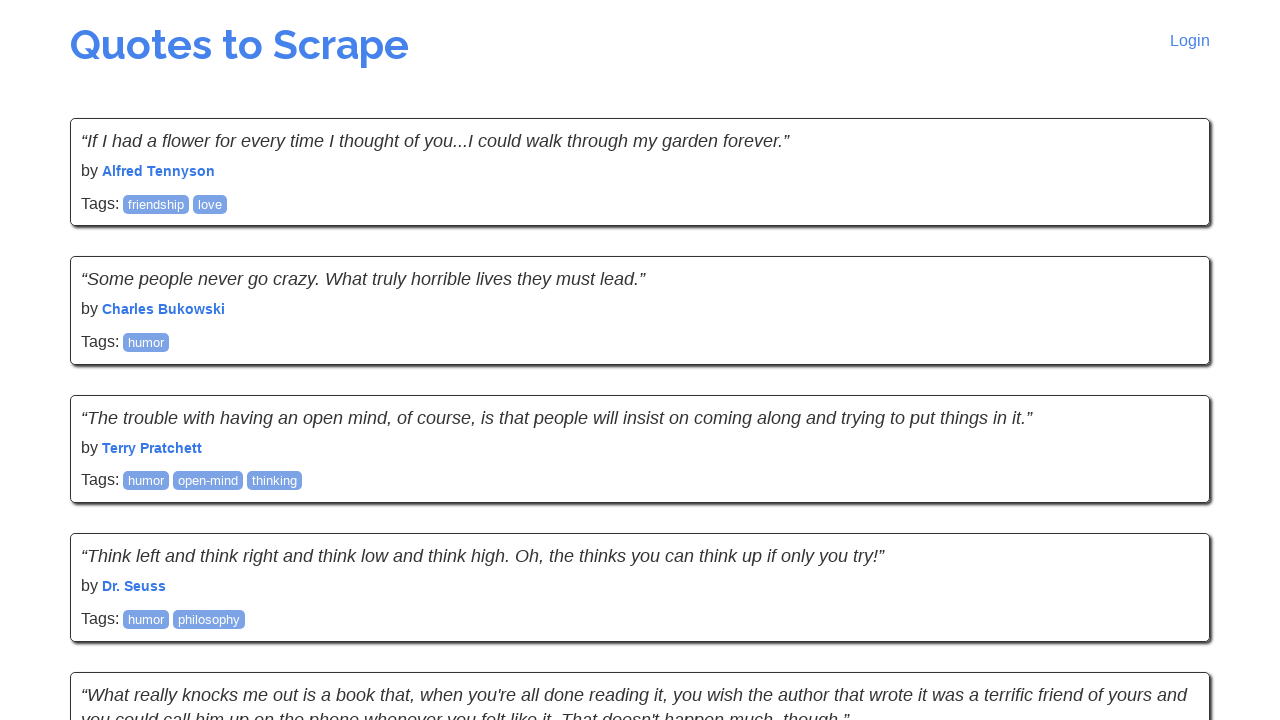

Waited 500ms for new content to load
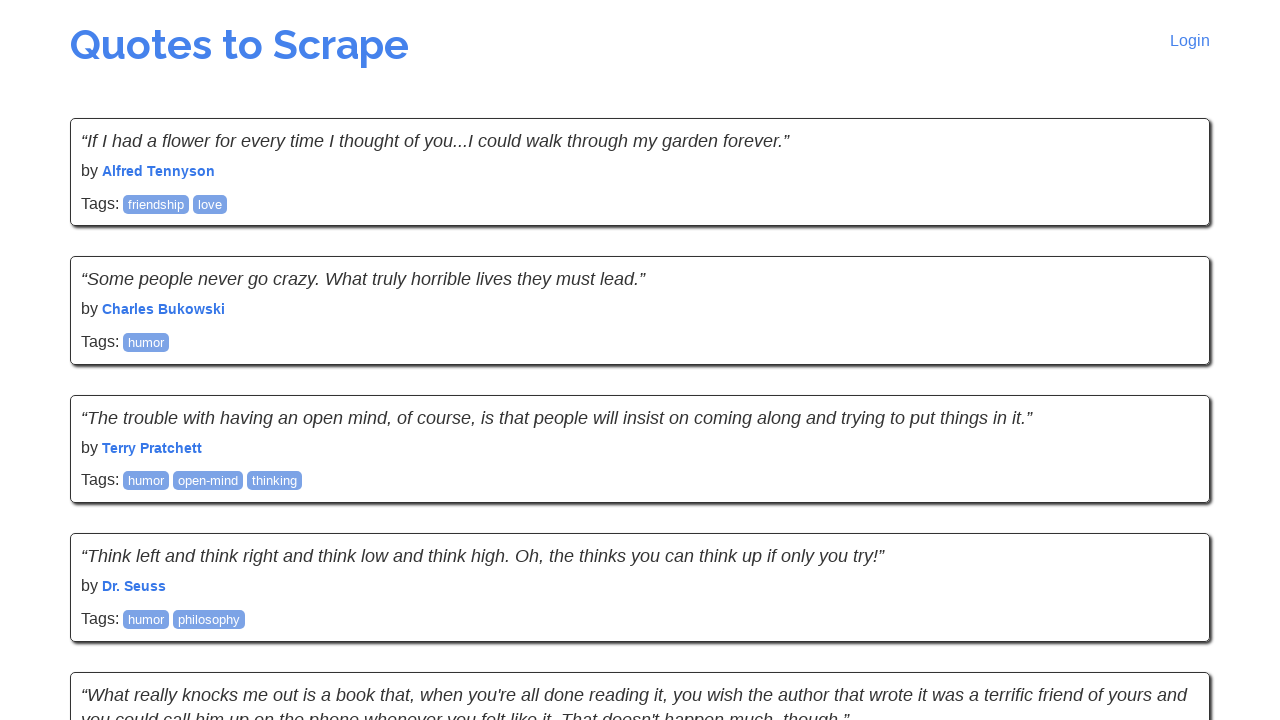

Waited for quotes to load on the page
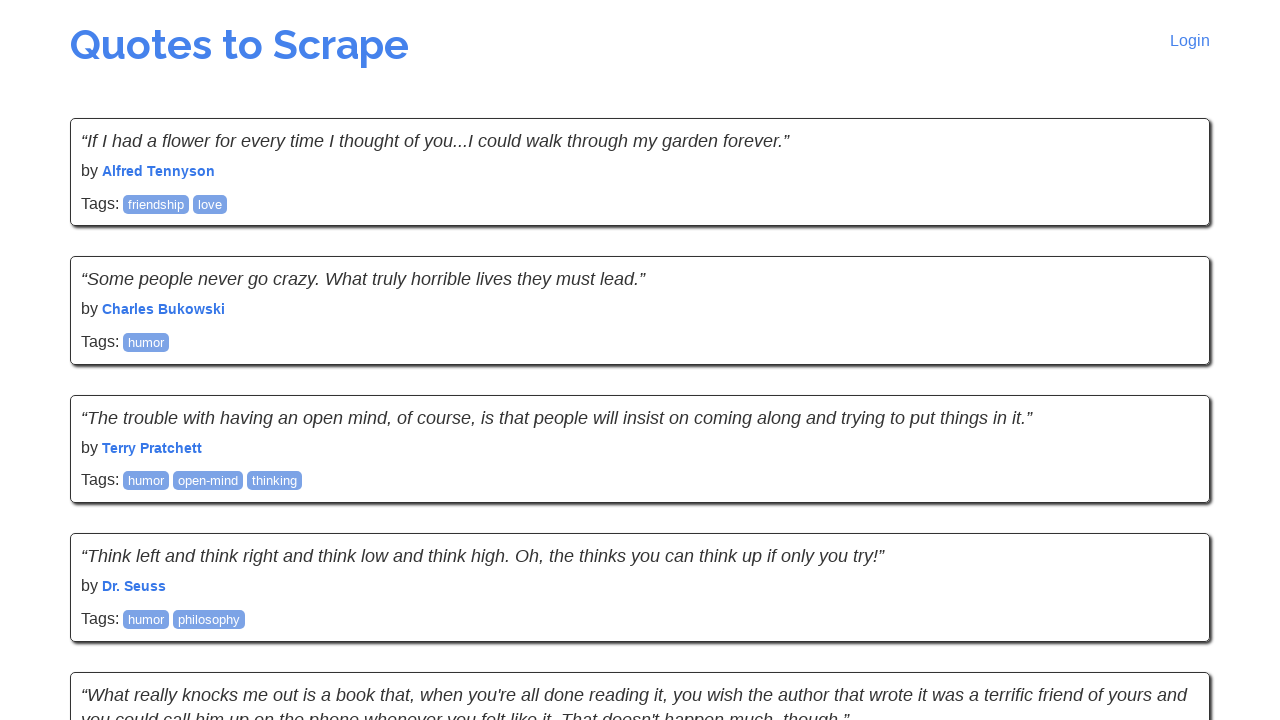

Queried for next button element
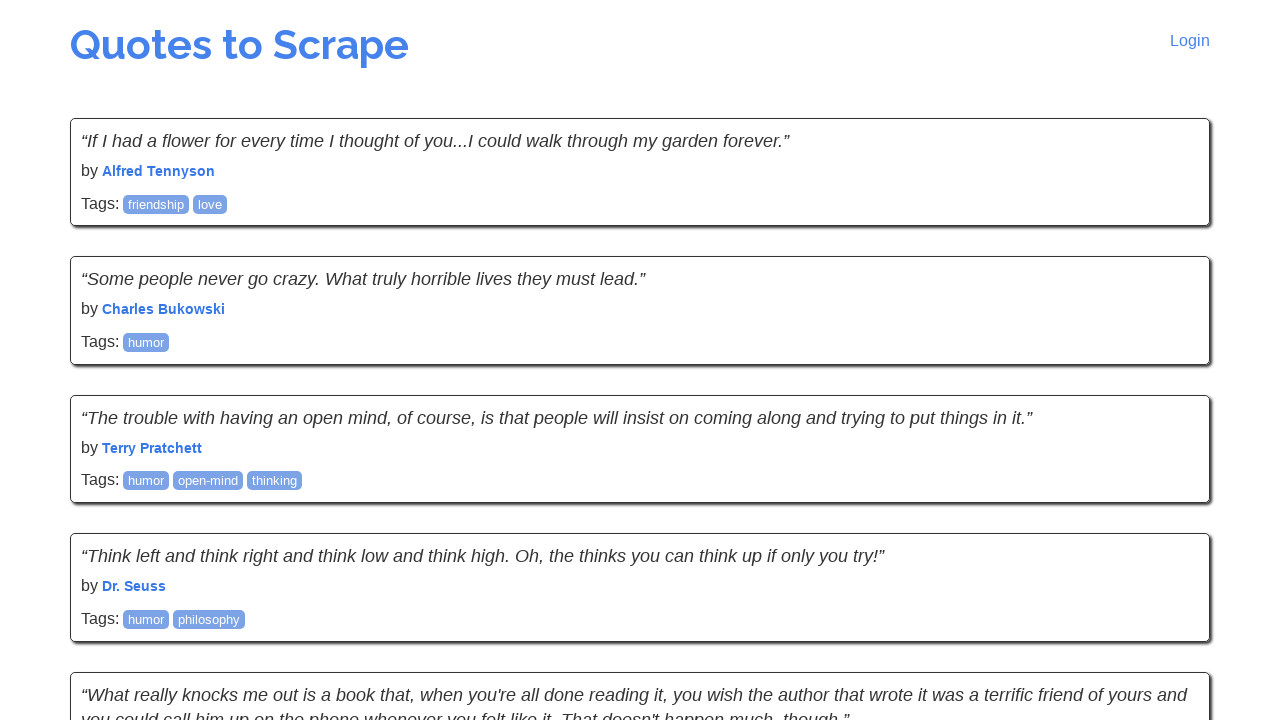

Clicked next button to load subsequent page
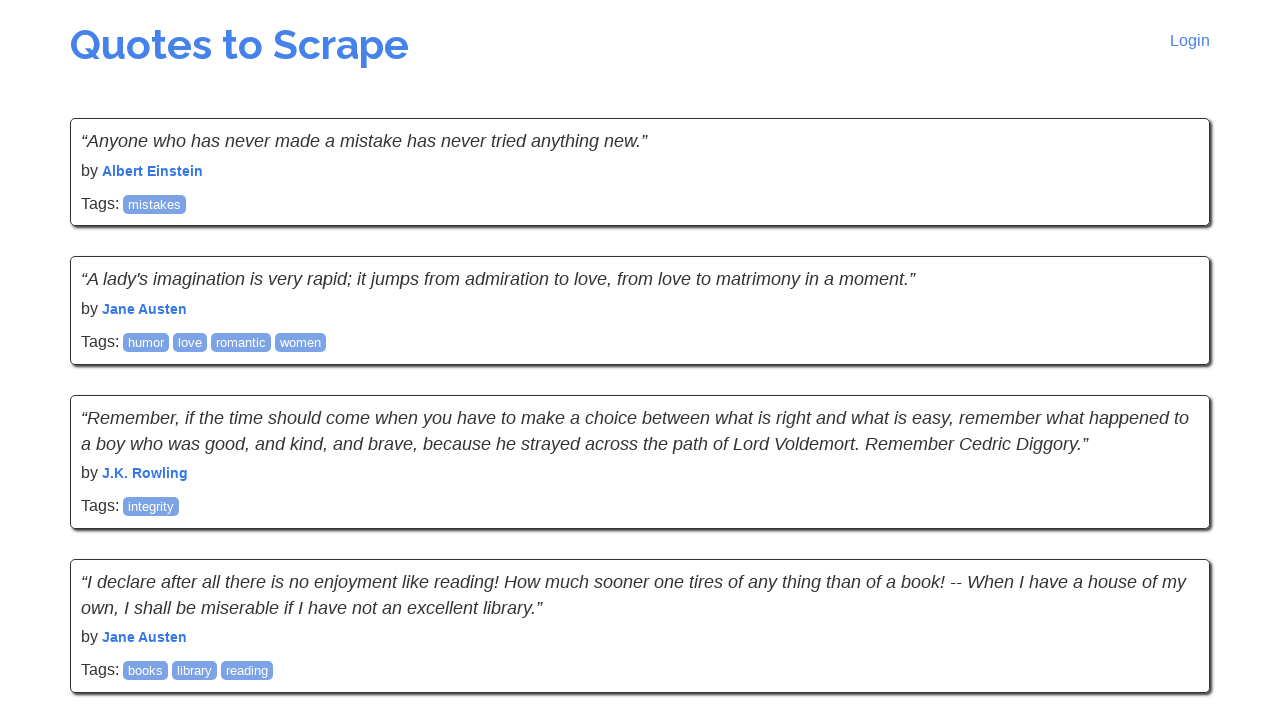

Waited 500ms for new content to load
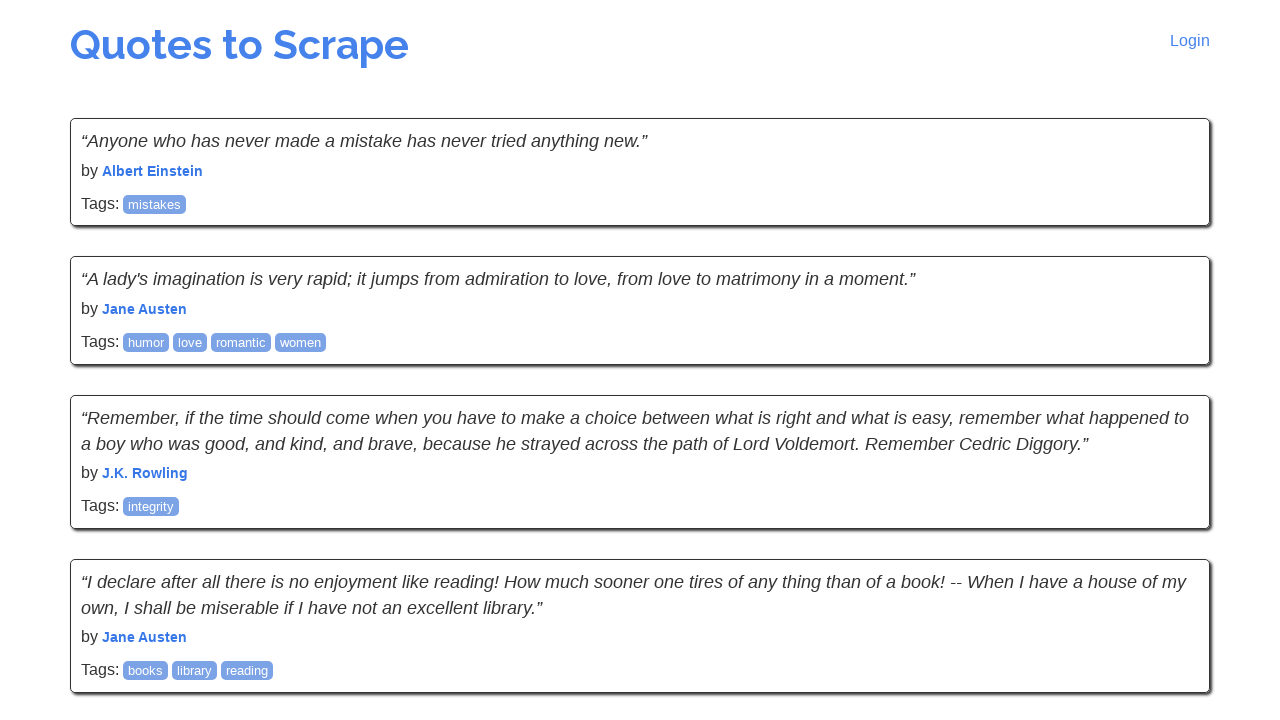

Waited for quotes to load on the page
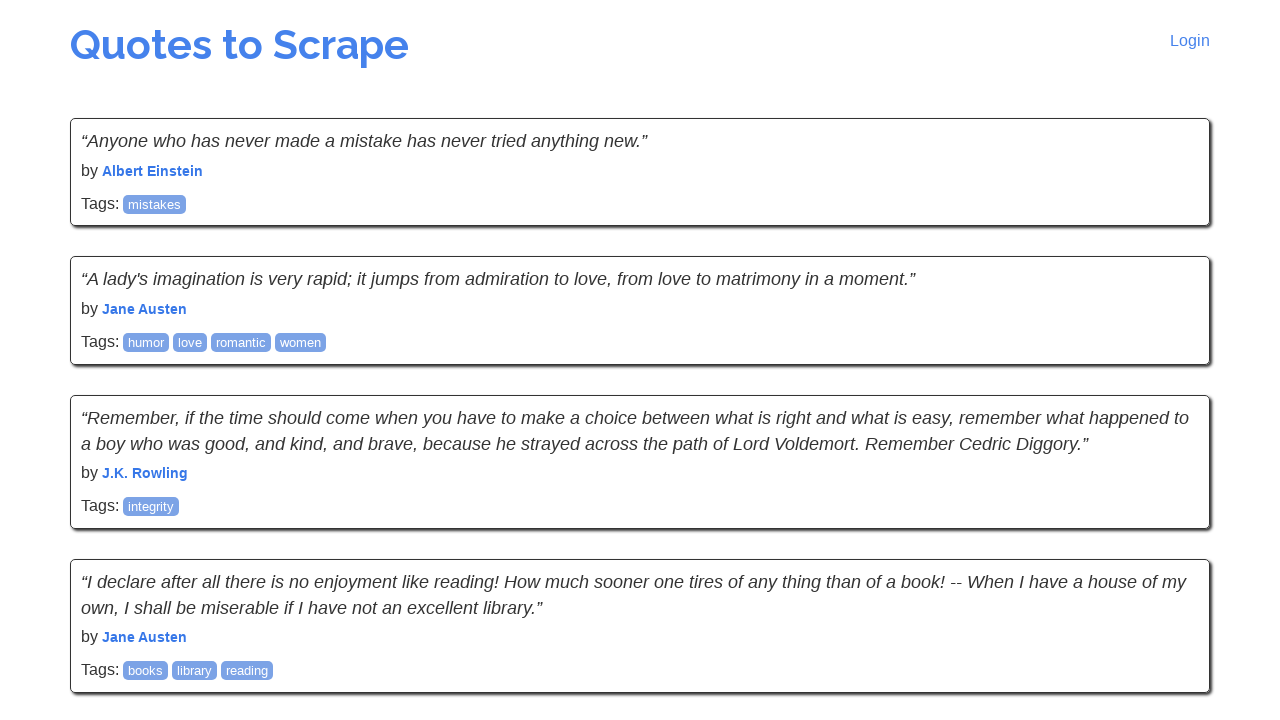

Queried for next button element
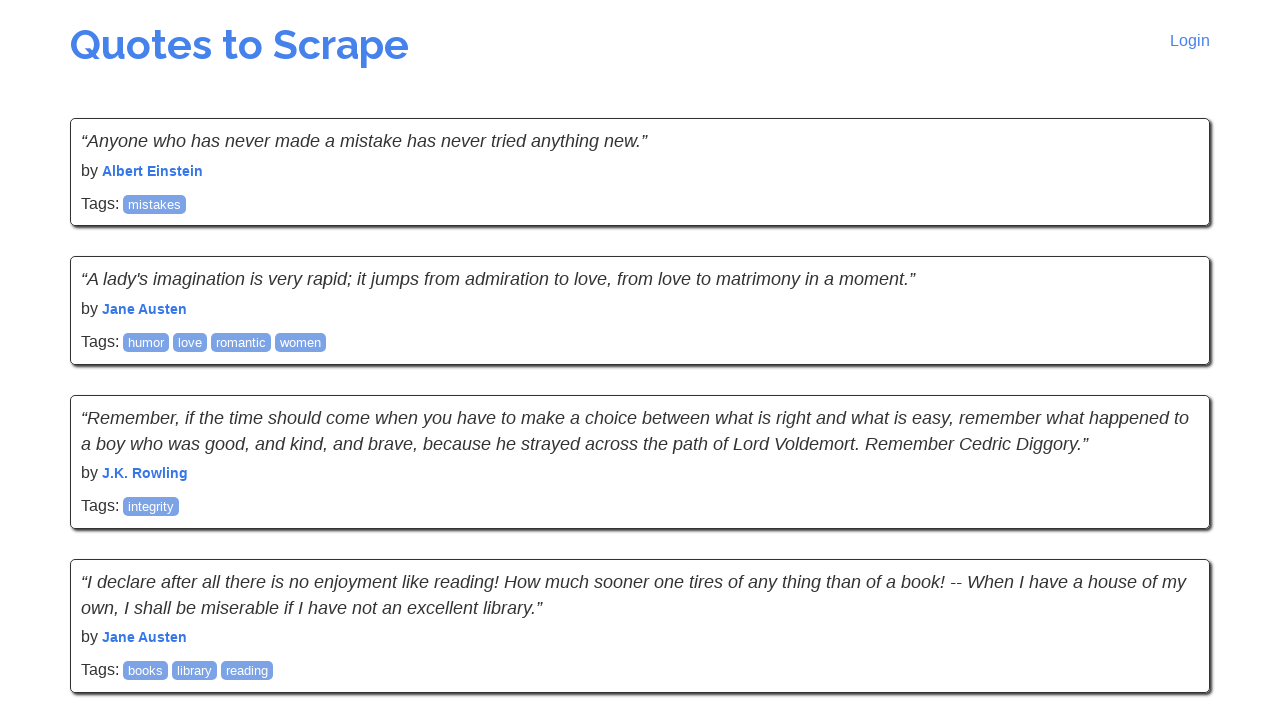

Clicked next button to load subsequent page
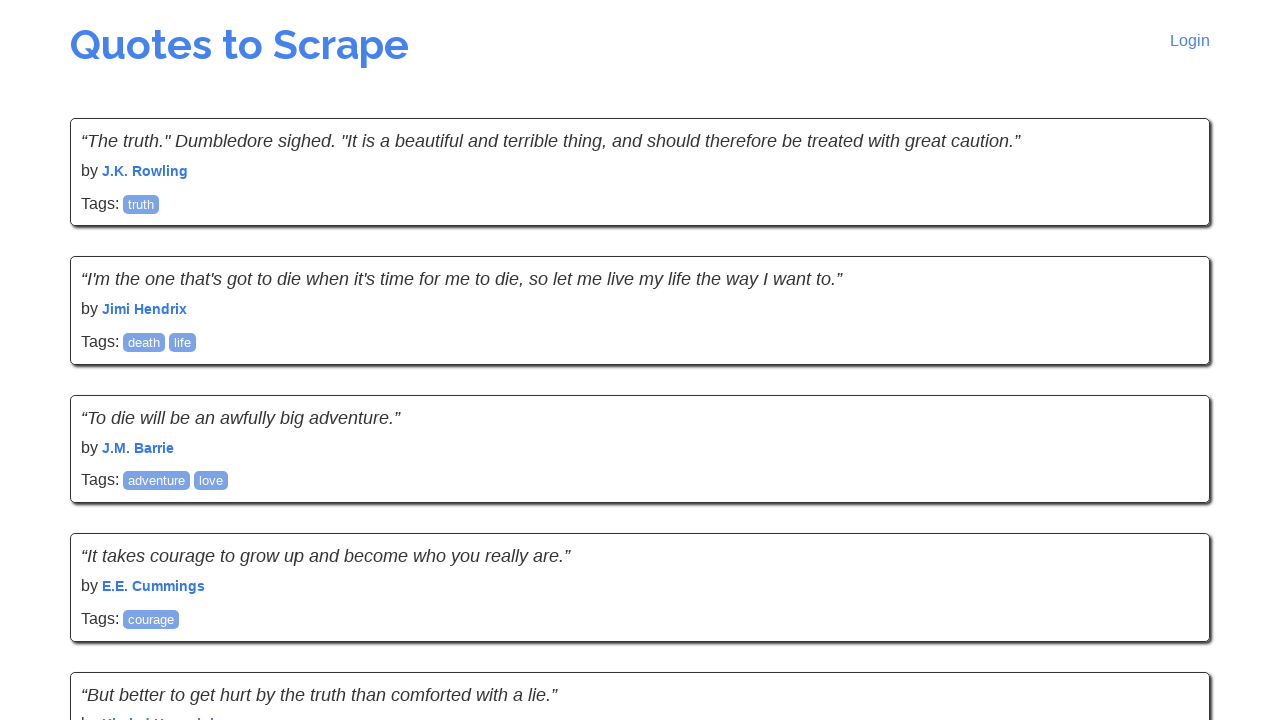

Waited 500ms for new content to load
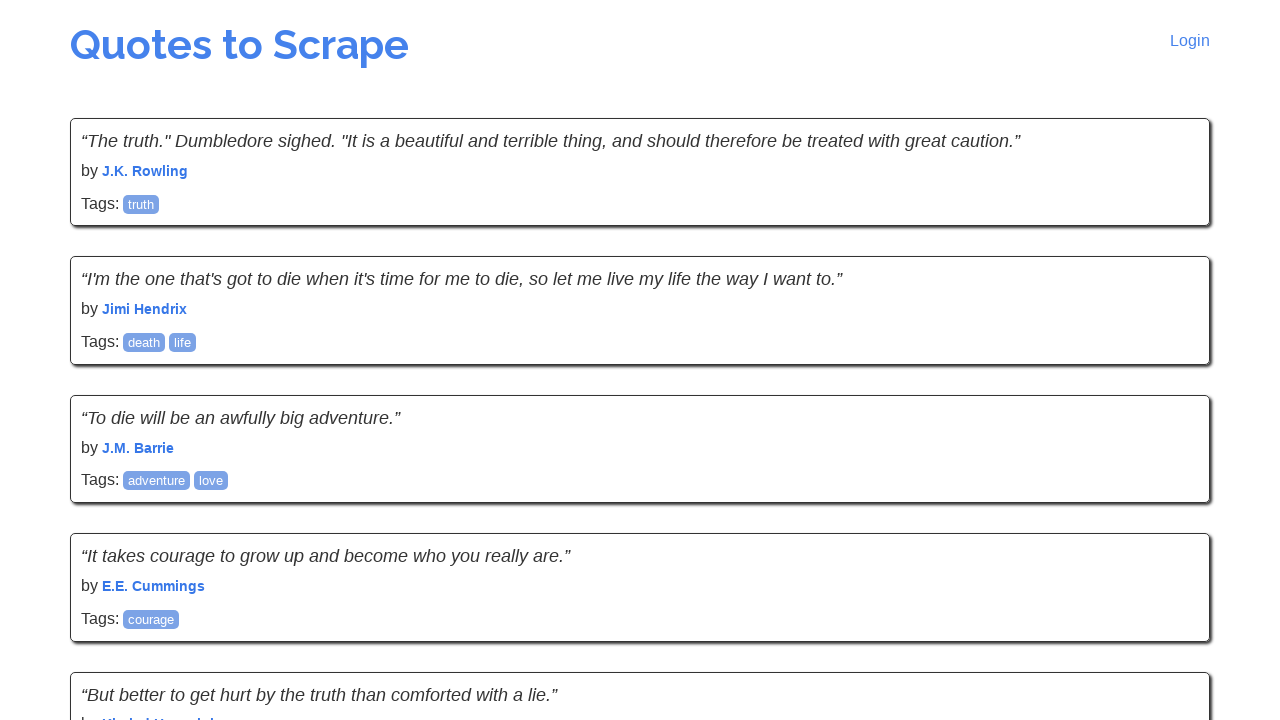

Waited for quotes to load on the page
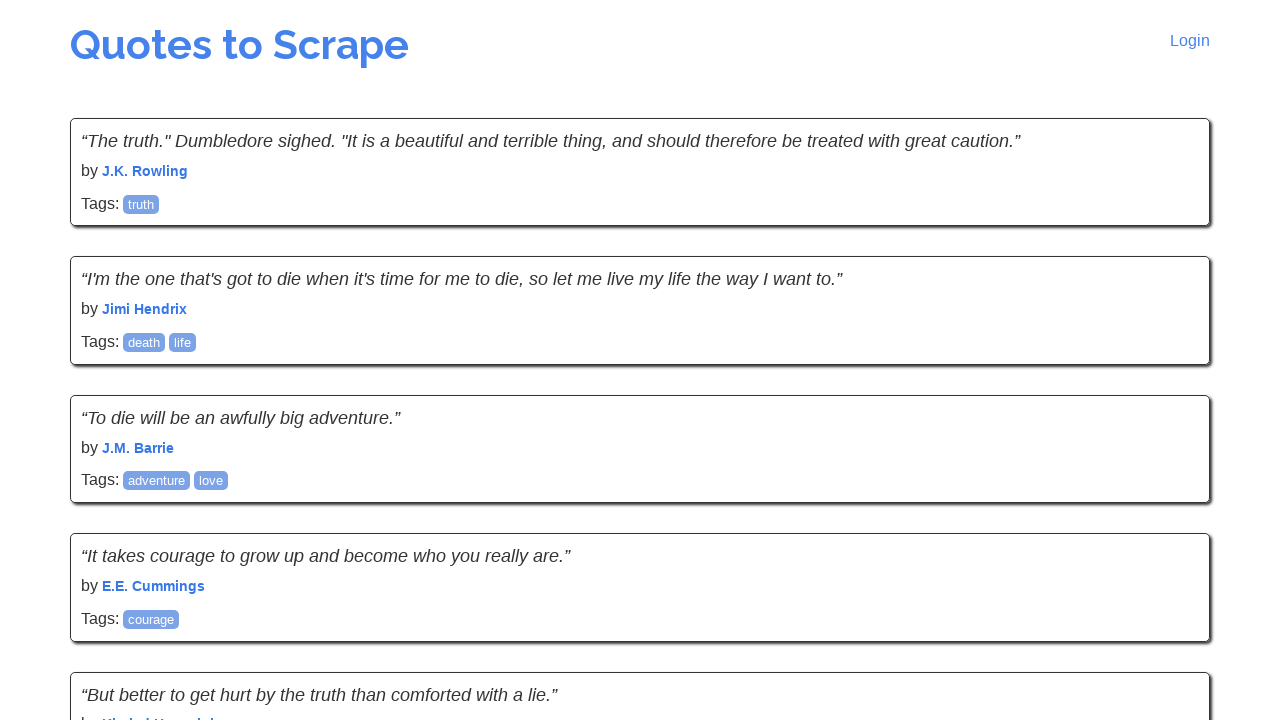

Queried for next button element
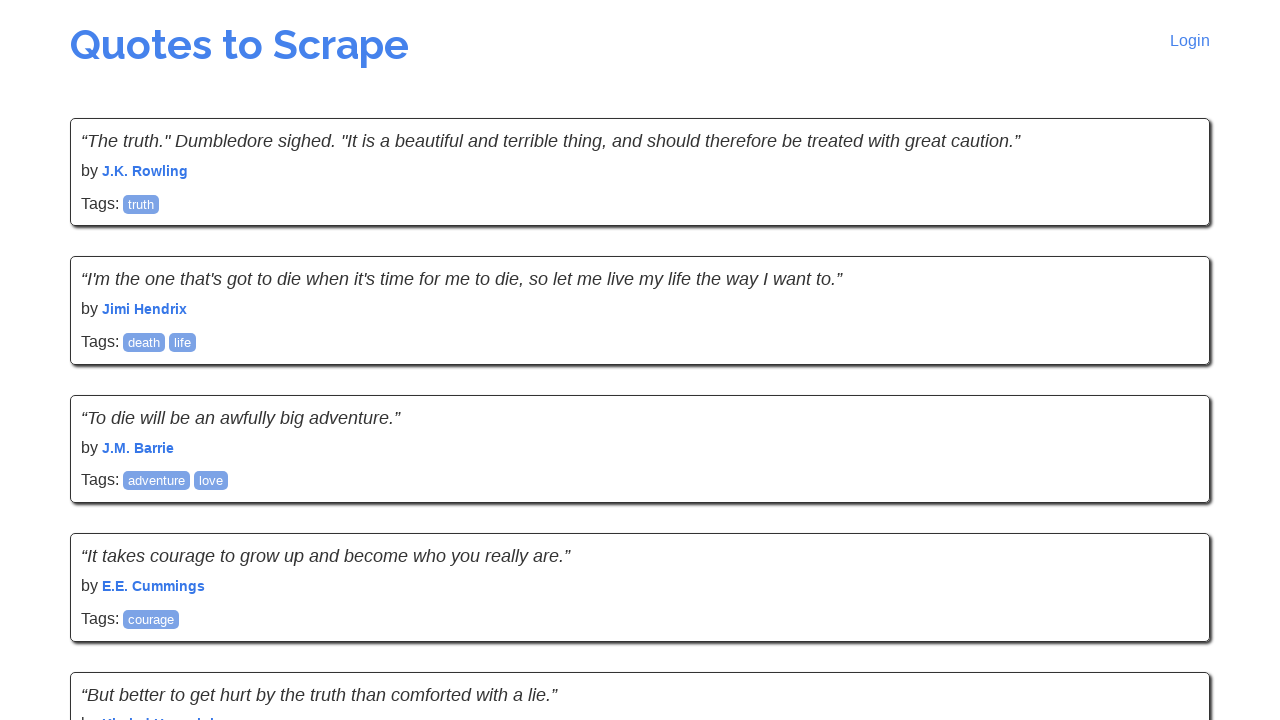

No more pages available, exiting loop
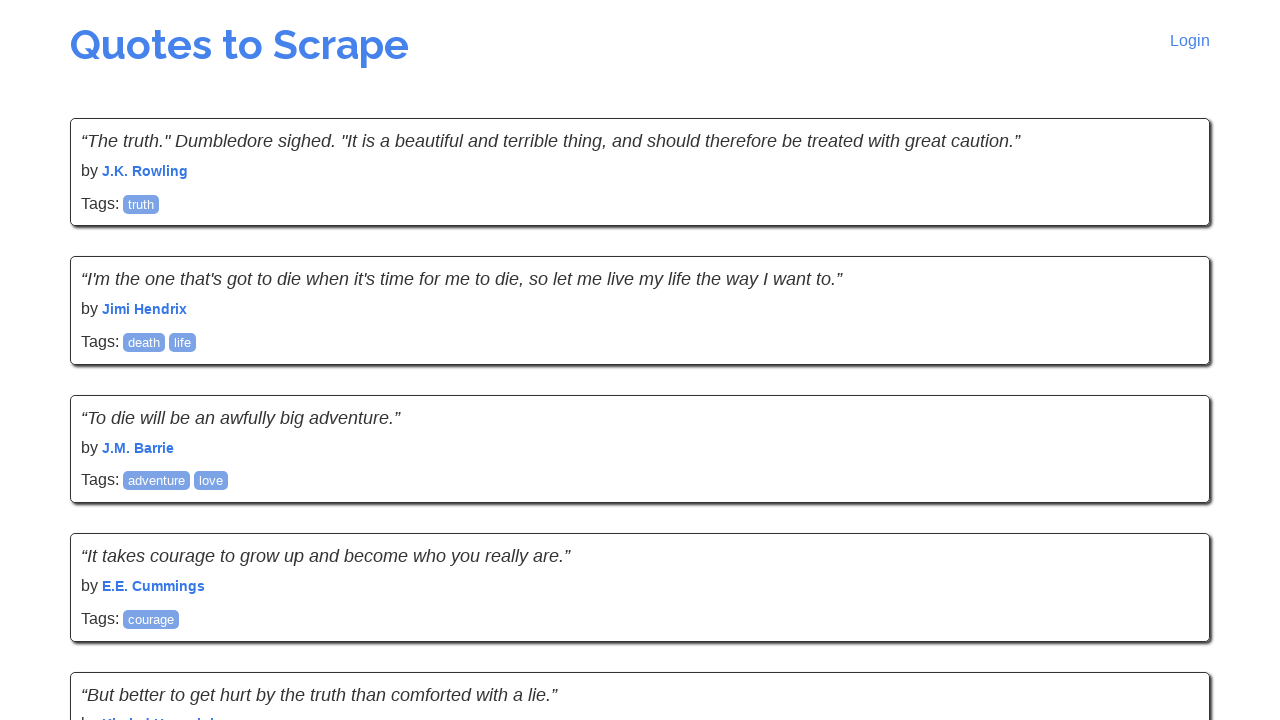

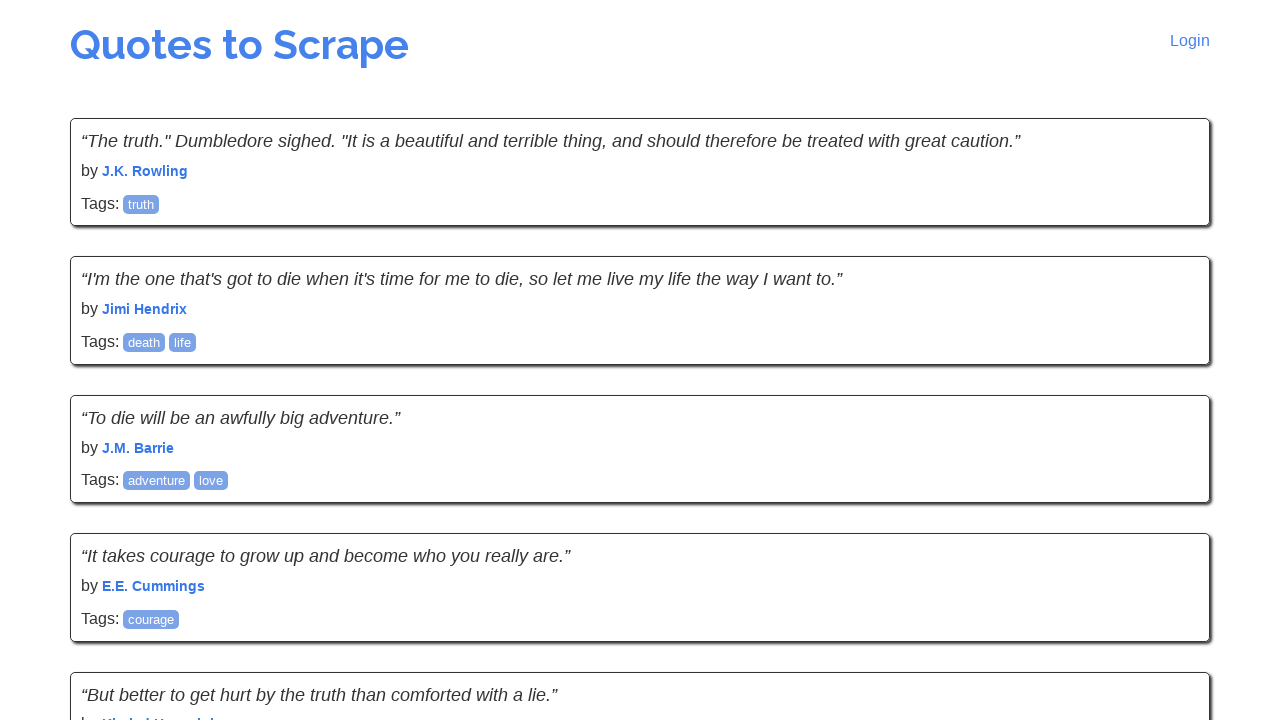